Tests draggable element functionality by repeatedly dragging a box in alternating diagonal directions.

Starting URL: https://demoqa.com/dragabble

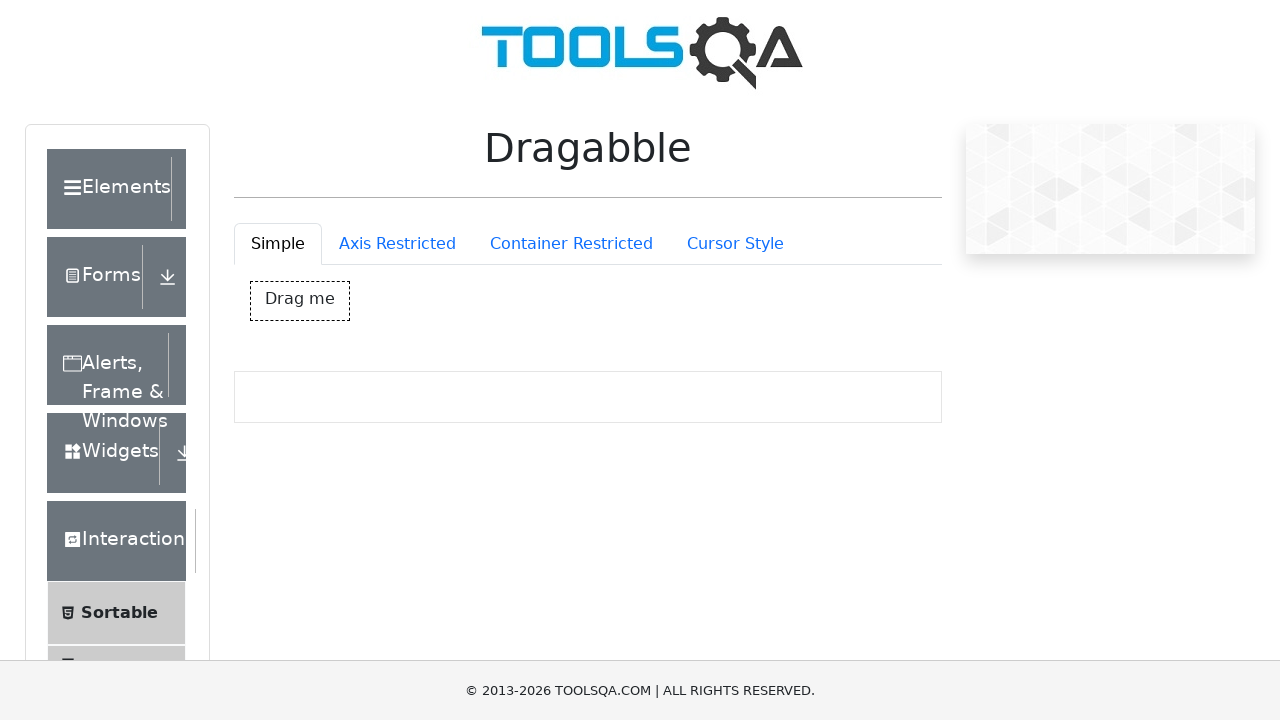

Got bounding box for drag box (iteration 1)
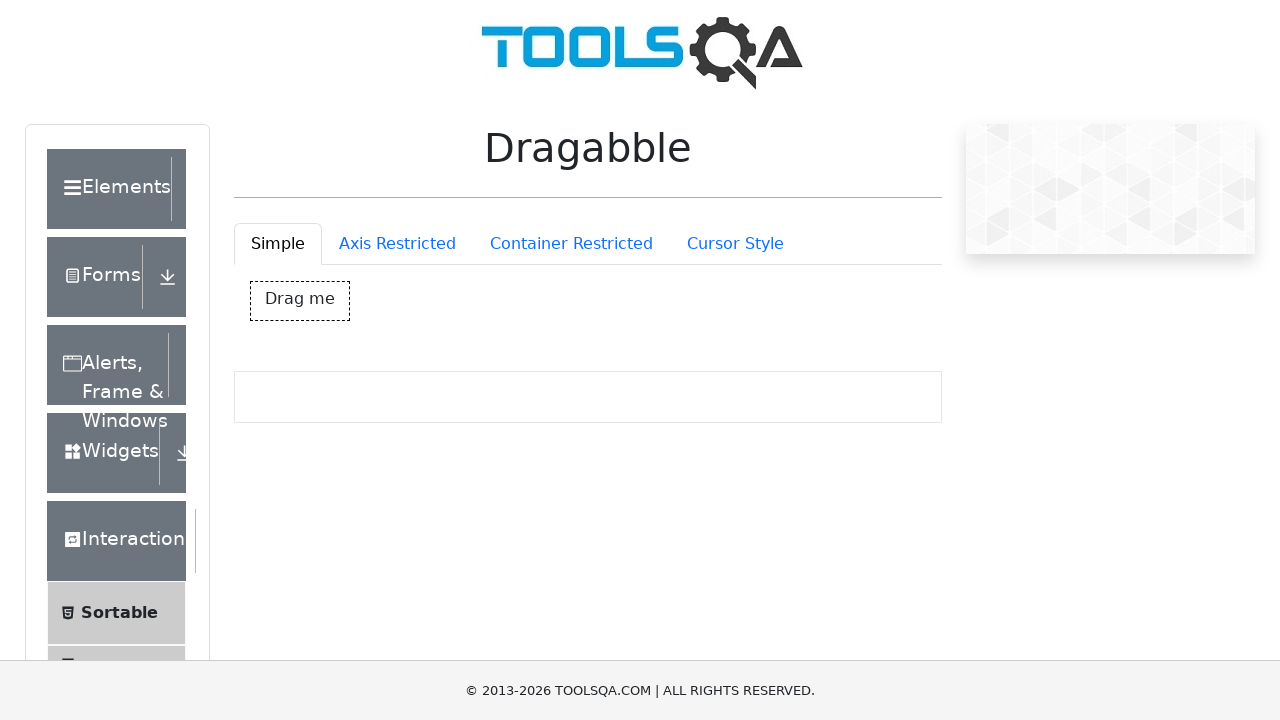

Moved mouse to box center (iteration 1) at (300, 301)
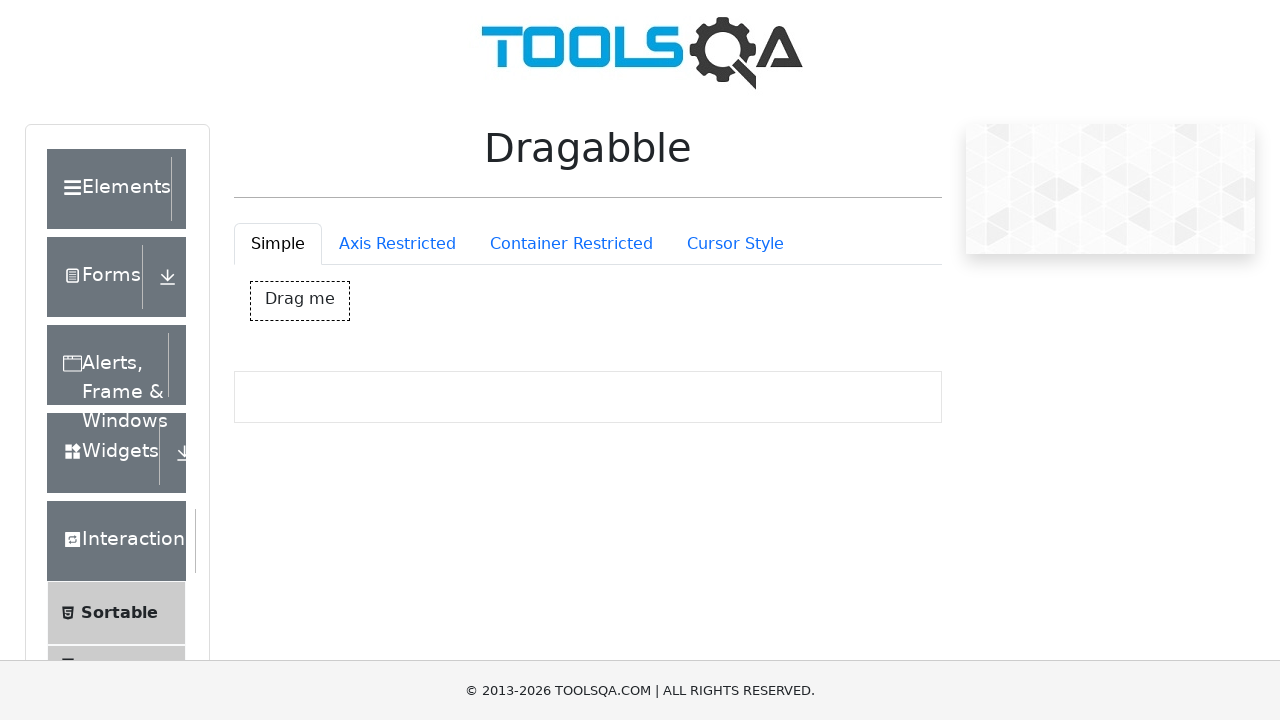

Pressed mouse button down (iteration 1) at (300, 301)
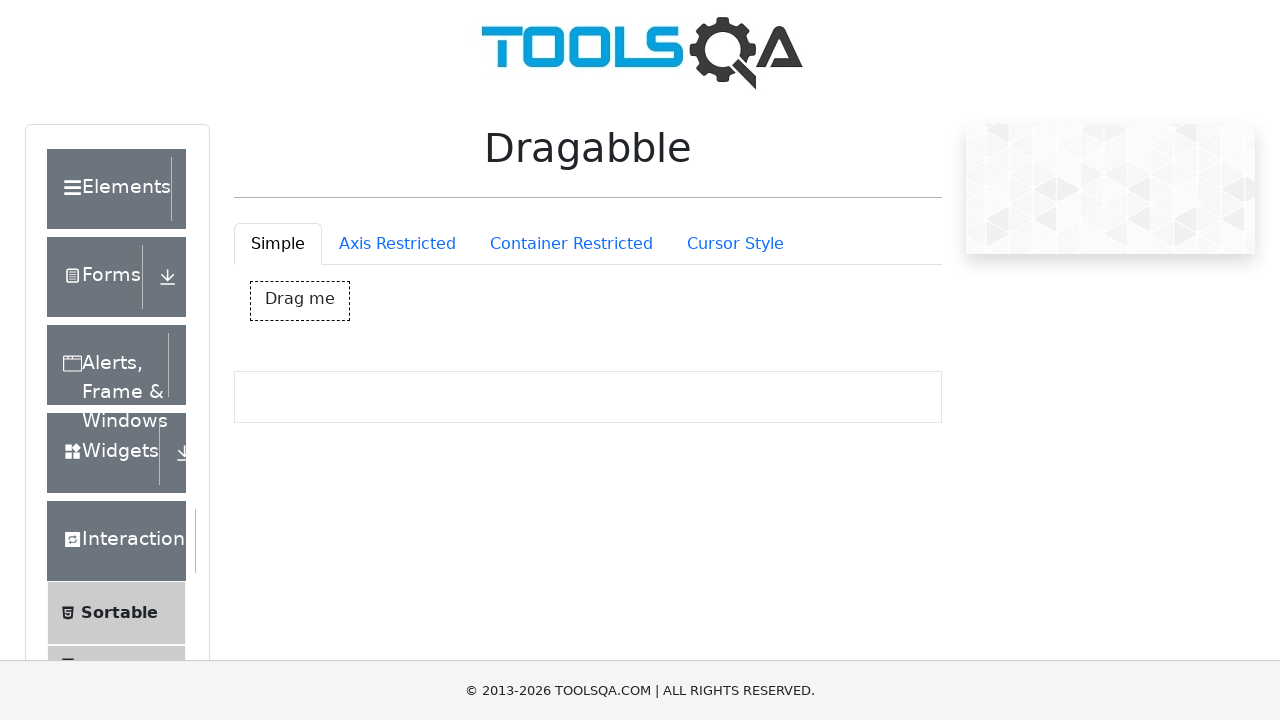

Dragged box right and down by 50 pixels (iteration 1) at (350, 351)
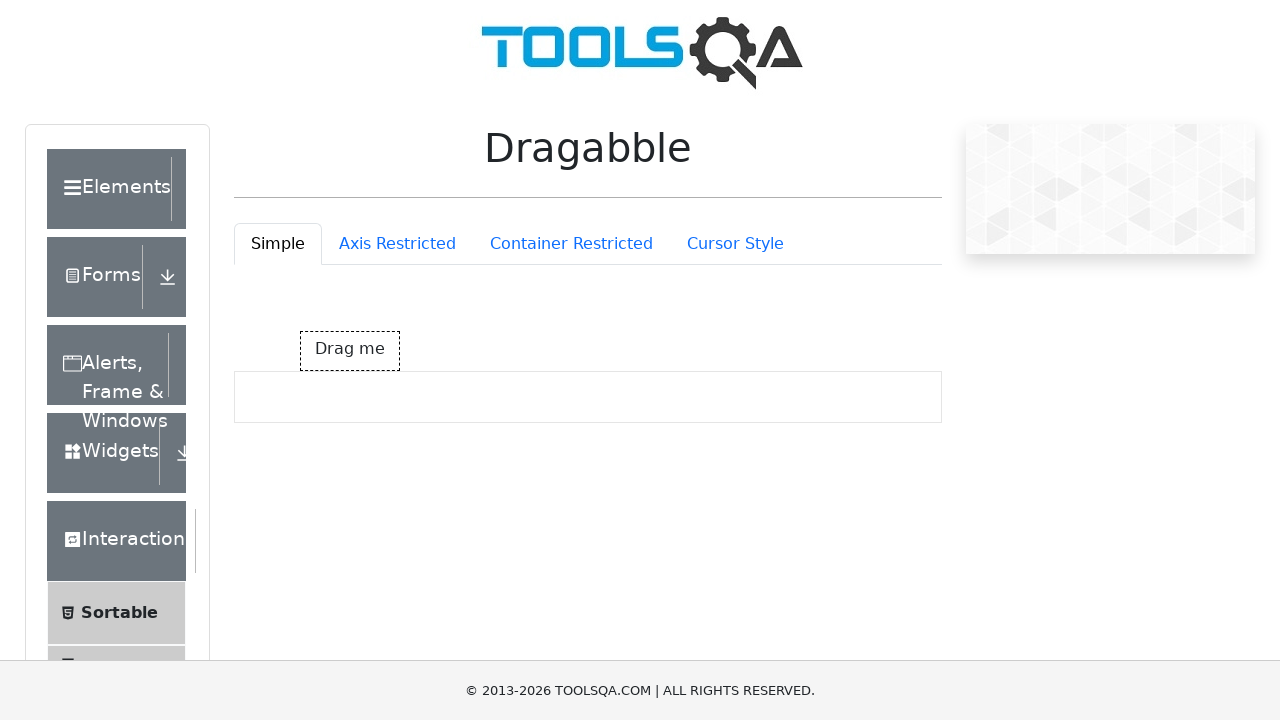

Released mouse button (iteration 1) at (350, 351)
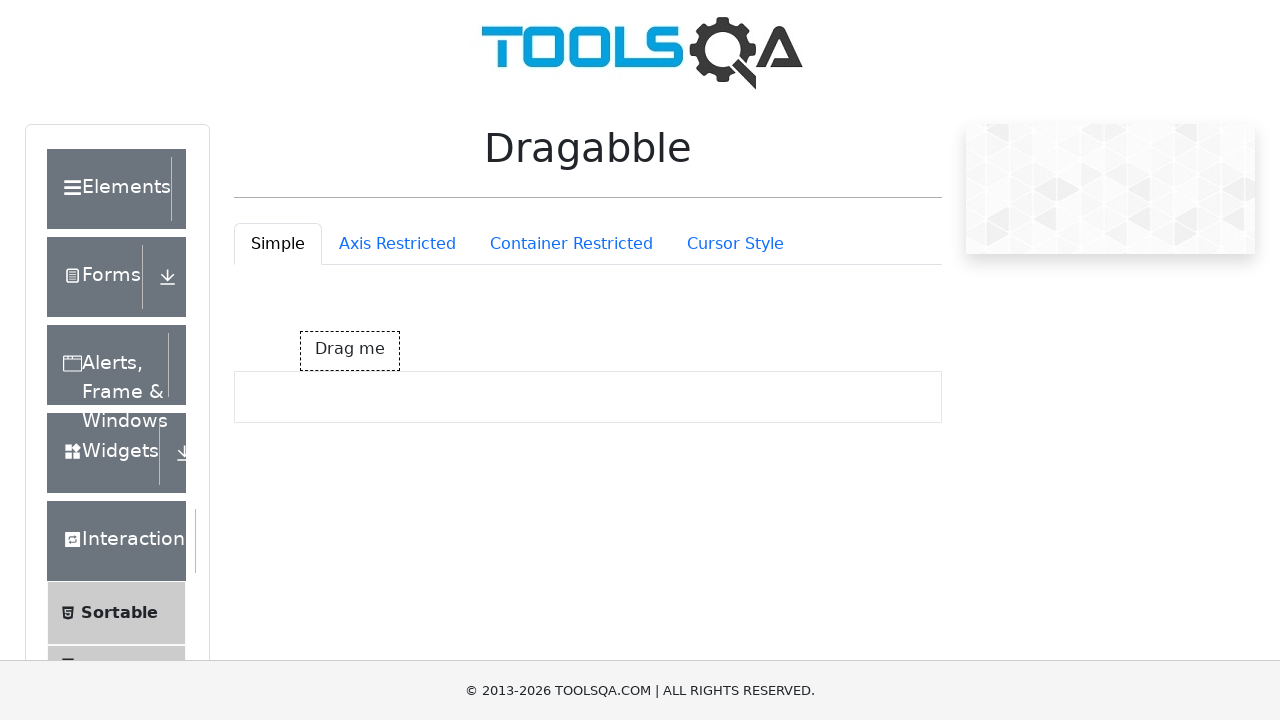

Got bounding box for drag box (iteration 2)
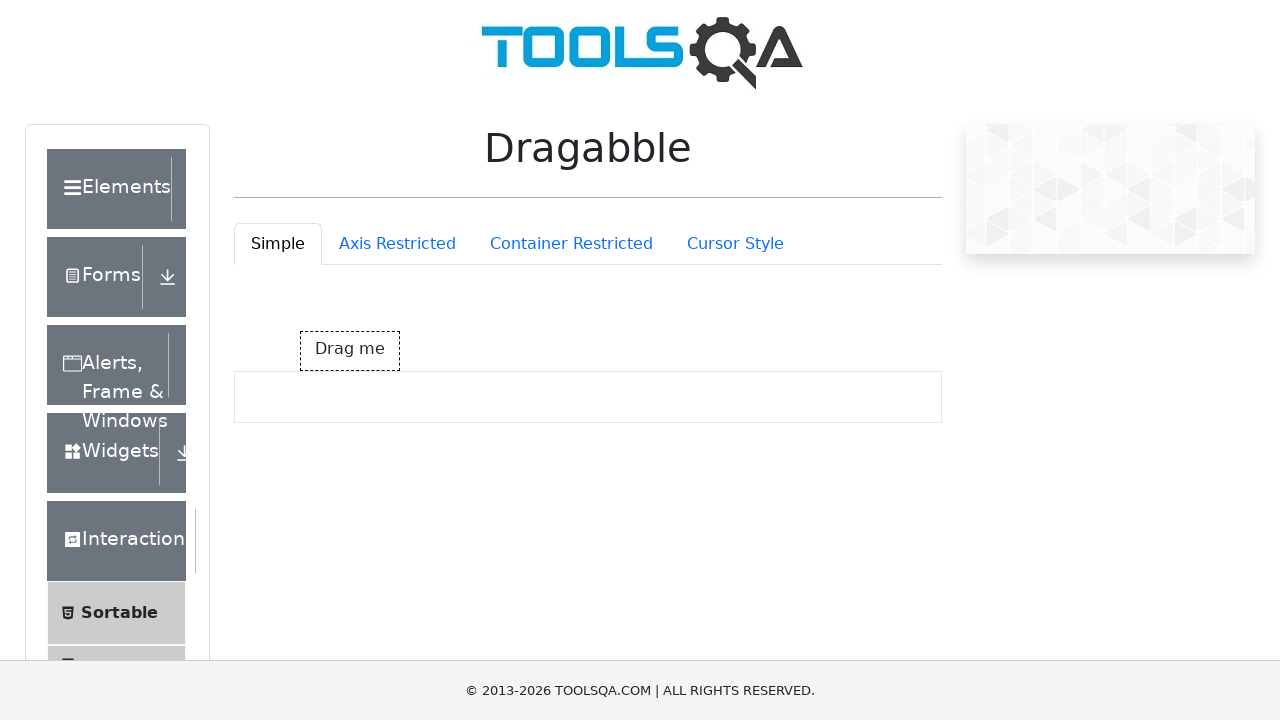

Moved mouse to box center (iteration 2) at (350, 351)
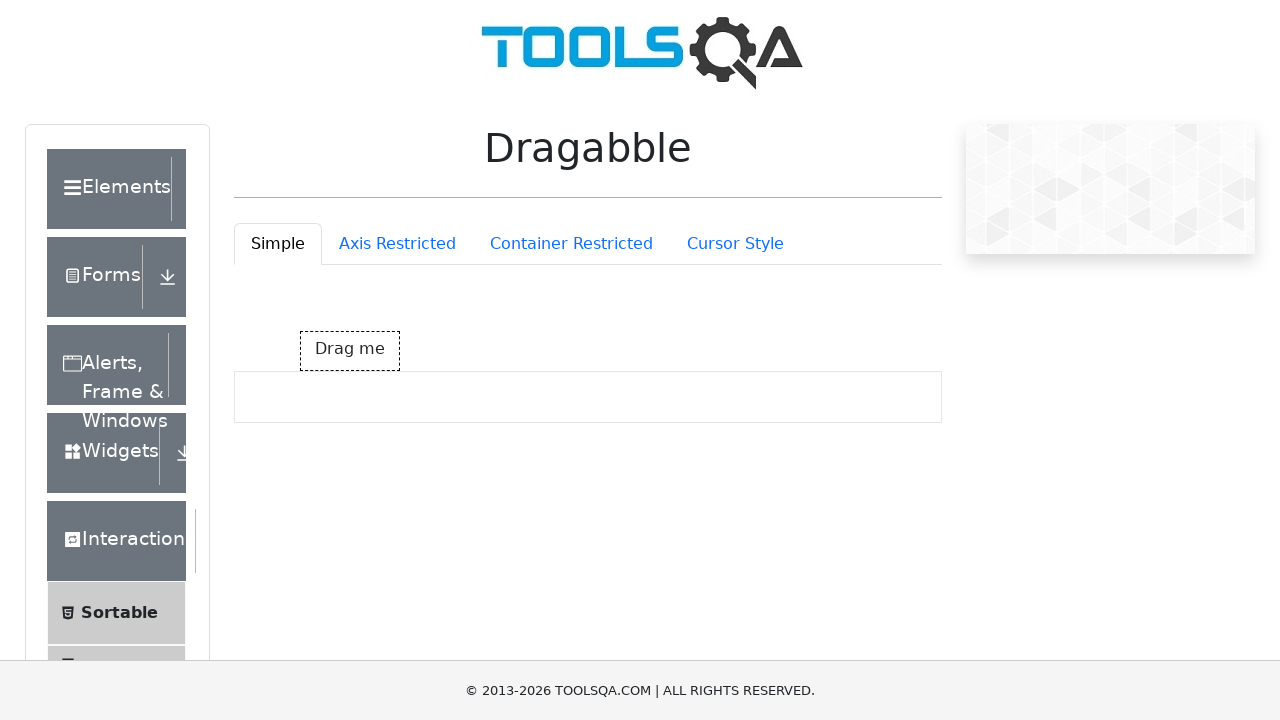

Pressed mouse button down (iteration 2) at (350, 351)
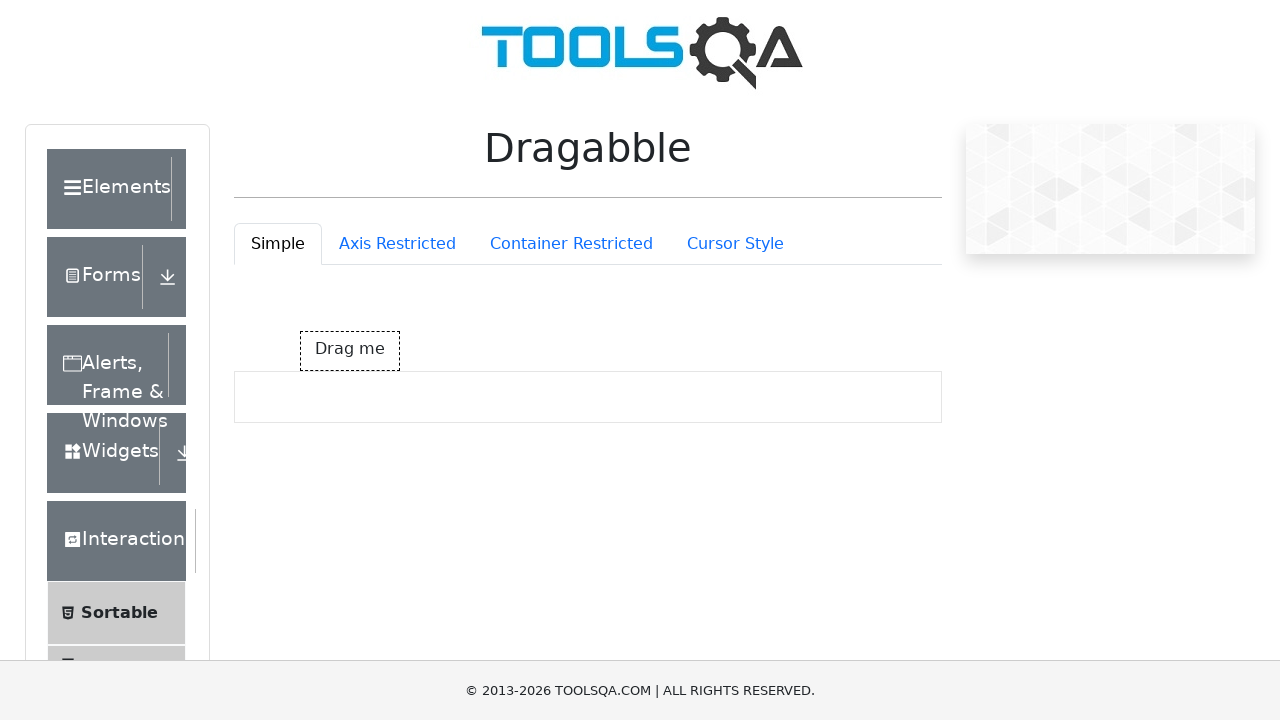

Dragged box left and up by 50 pixels (iteration 2) at (300, 301)
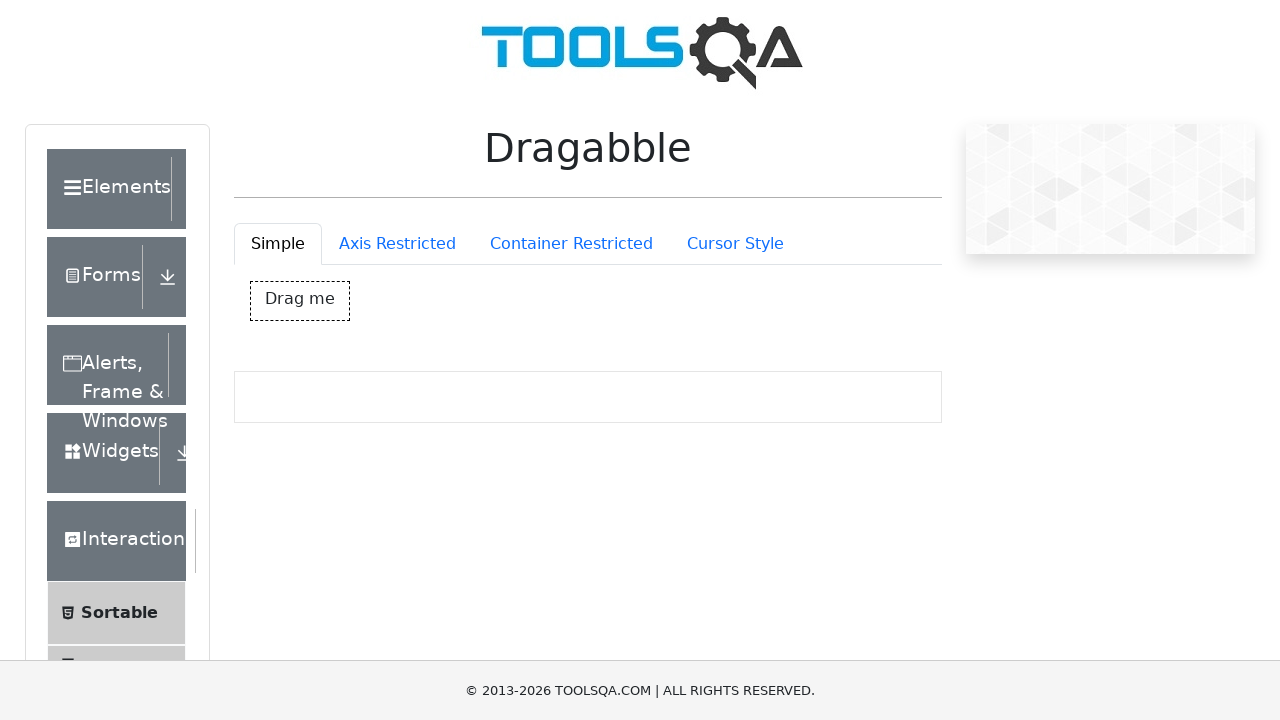

Released mouse button (iteration 2) at (300, 301)
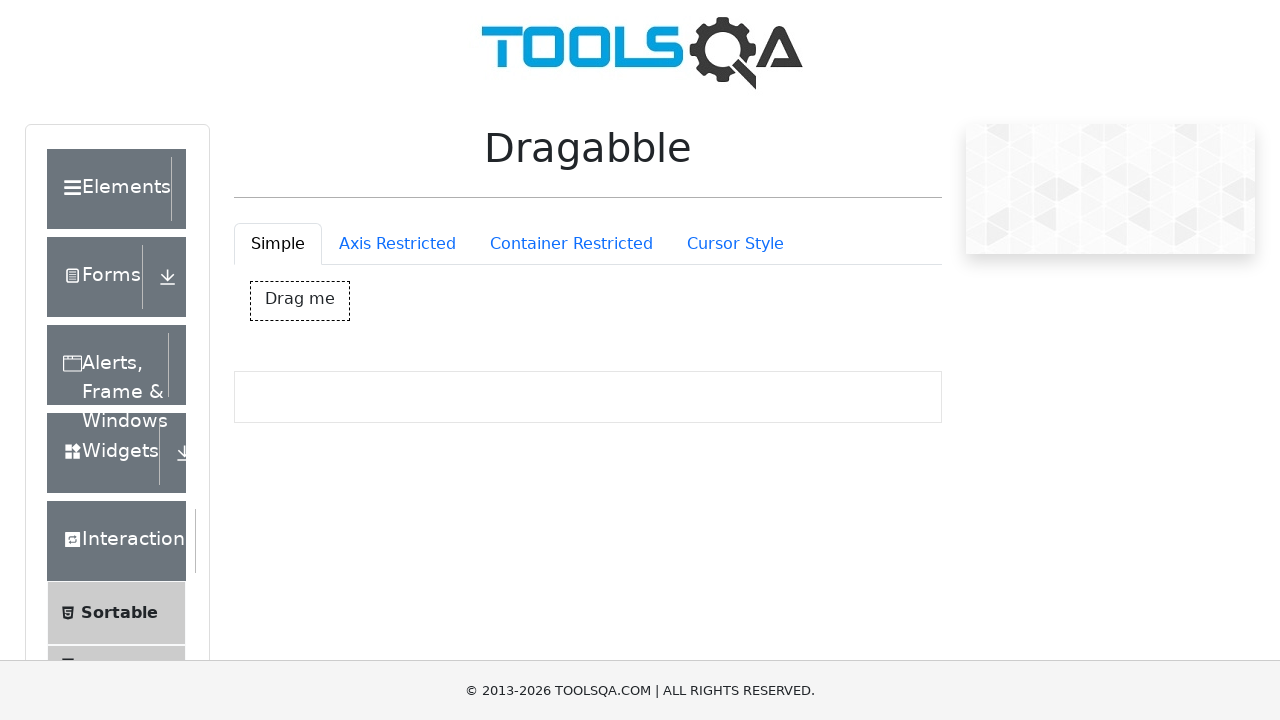

Got bounding box for drag box (iteration 3)
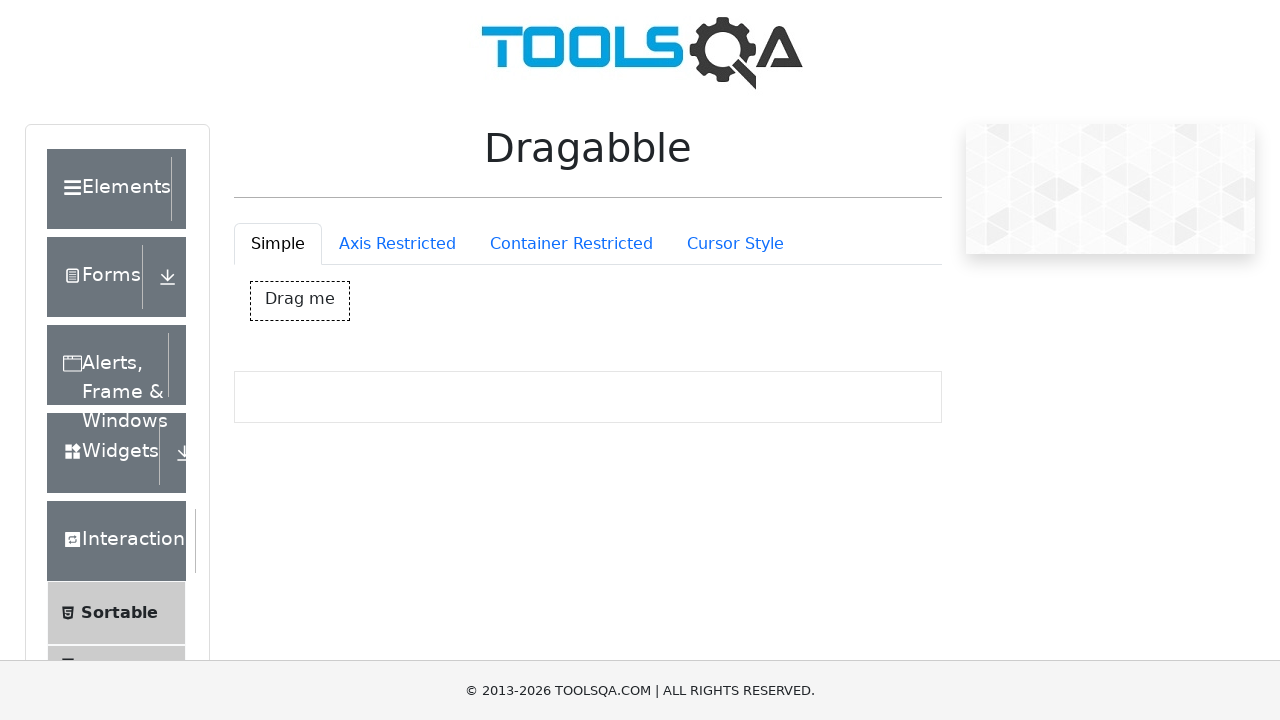

Moved mouse to box center (iteration 3) at (300, 301)
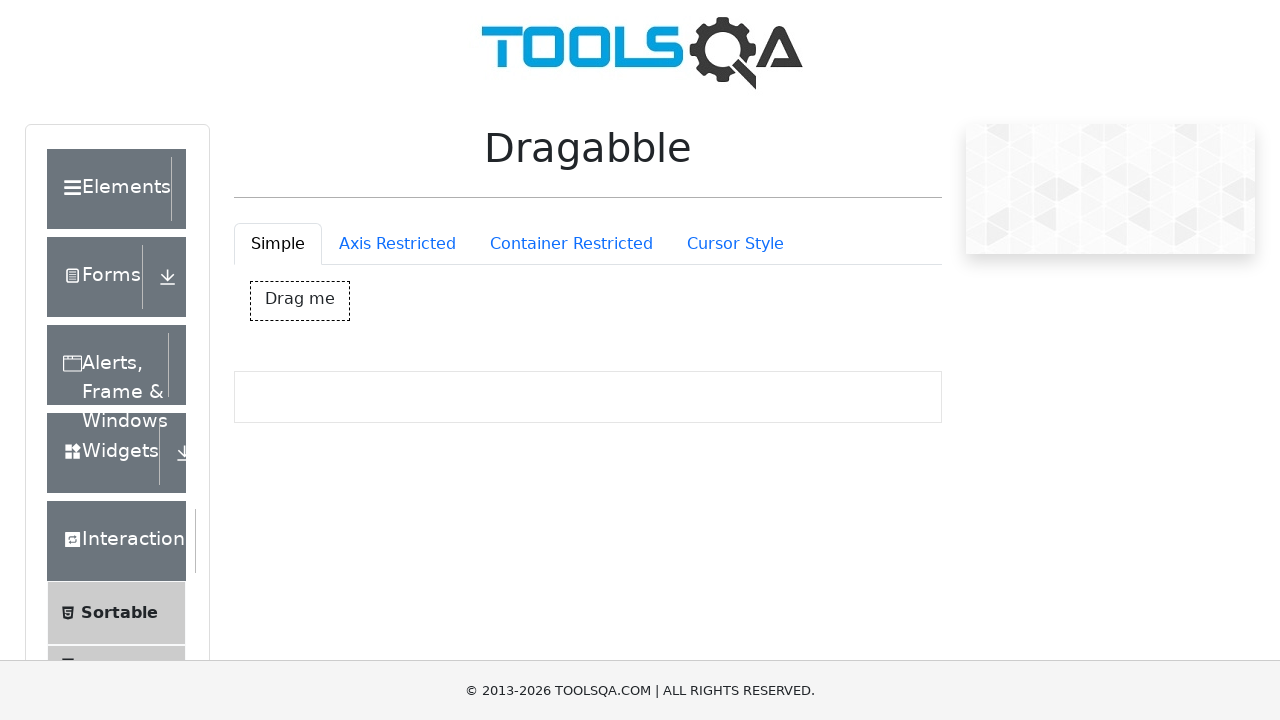

Pressed mouse button down (iteration 3) at (300, 301)
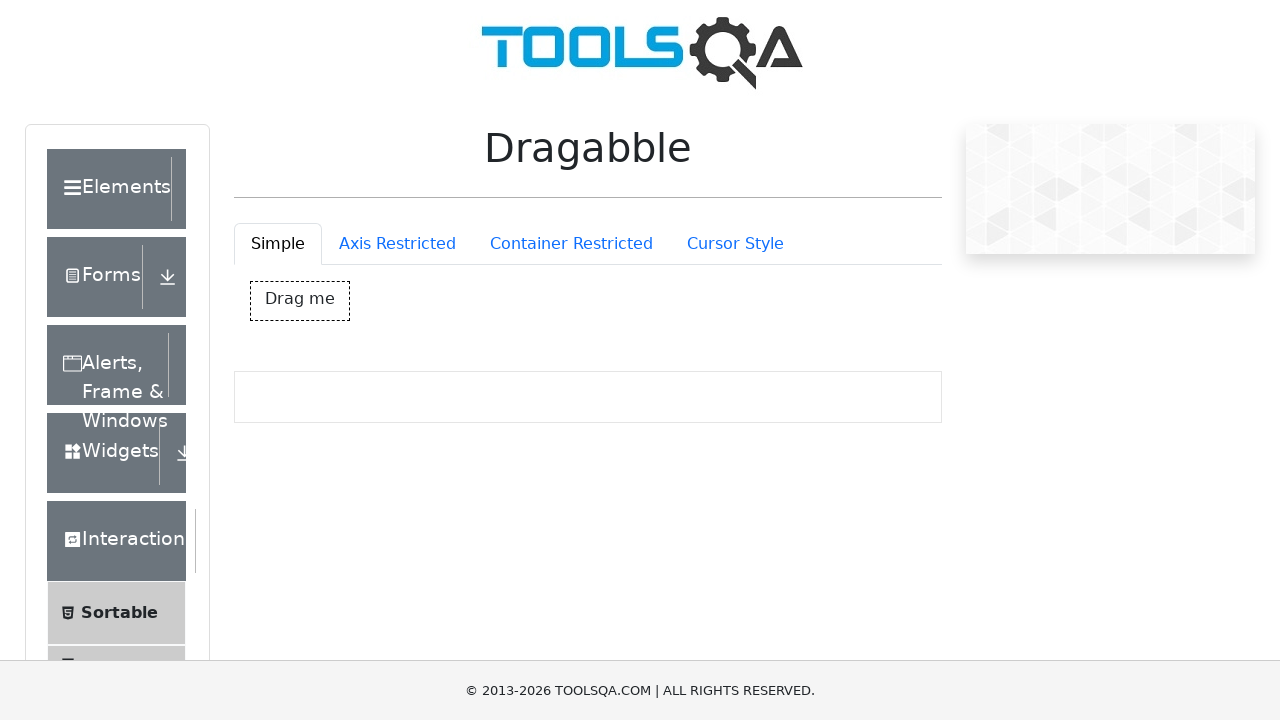

Dragged box right and down by 50 pixels (iteration 3) at (350, 351)
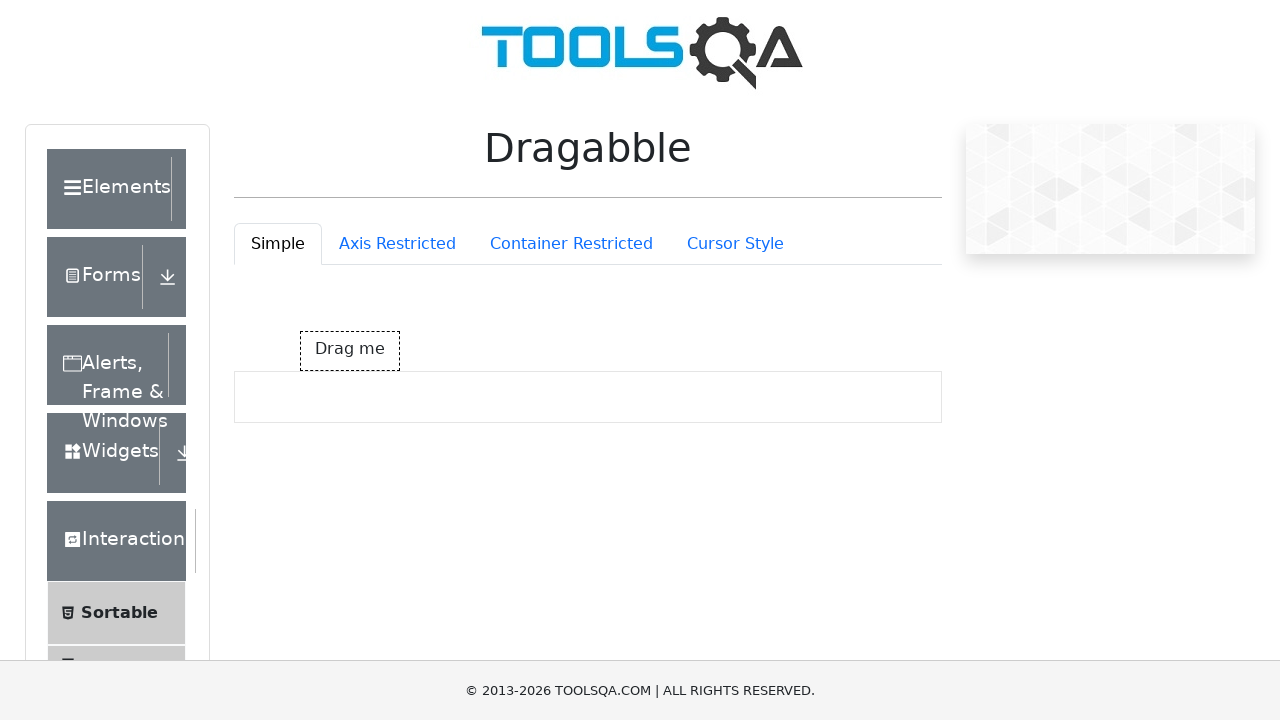

Released mouse button (iteration 3) at (350, 351)
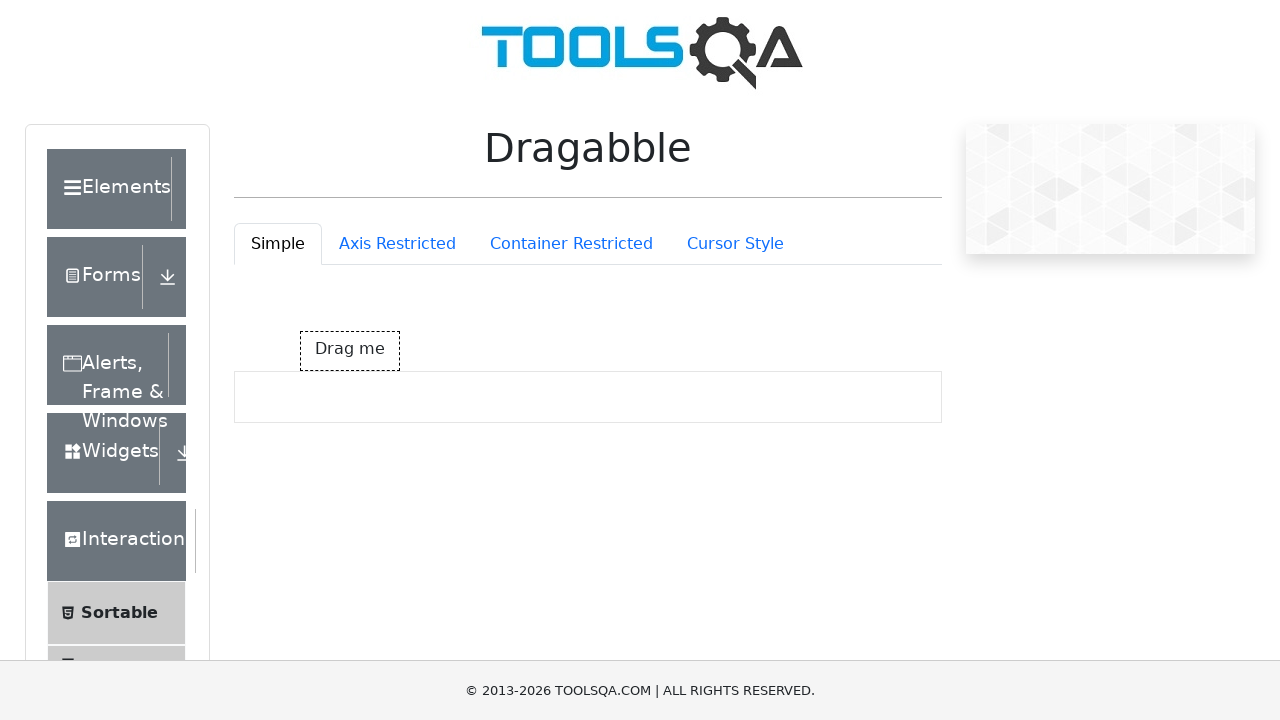

Got bounding box for drag box (iteration 4)
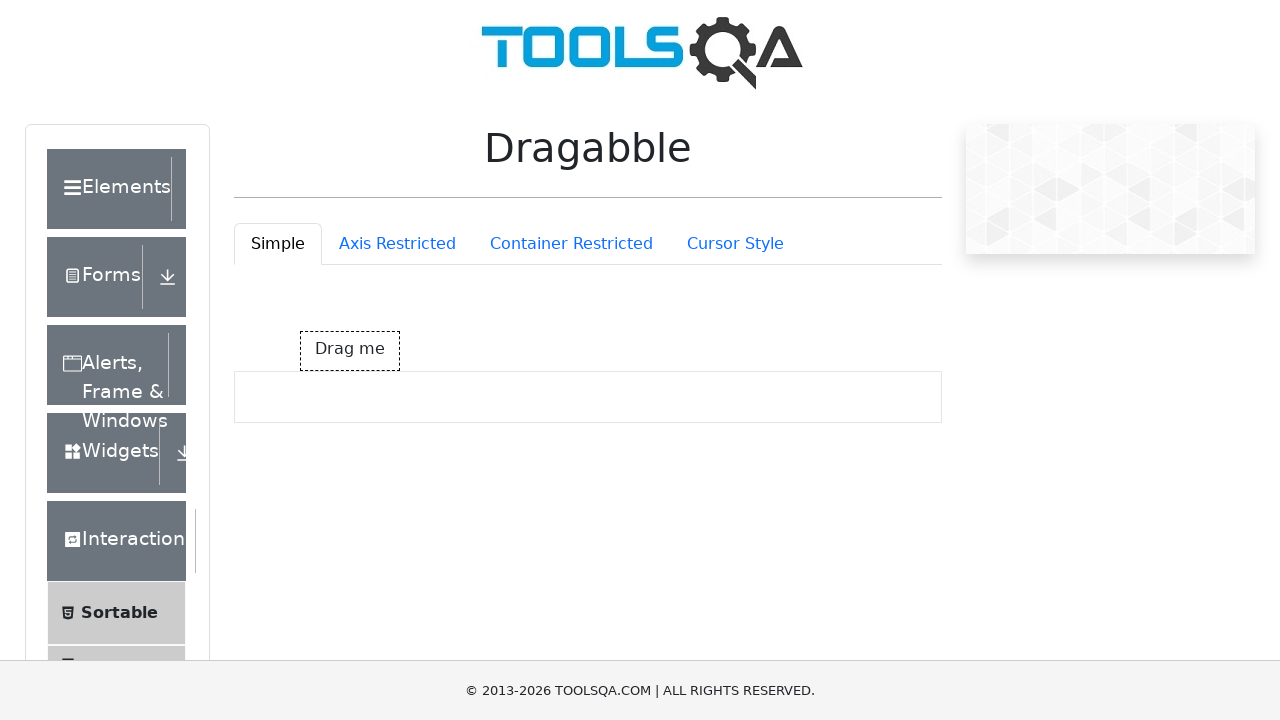

Moved mouse to box center (iteration 4) at (350, 351)
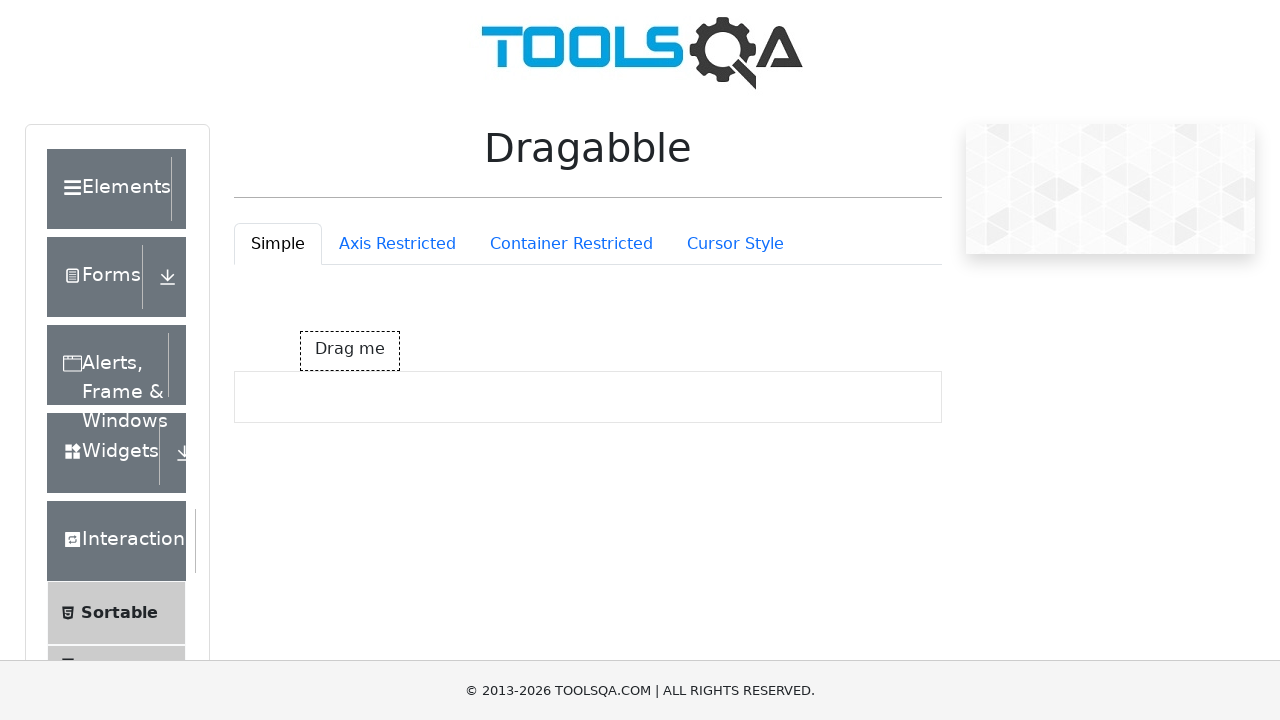

Pressed mouse button down (iteration 4) at (350, 351)
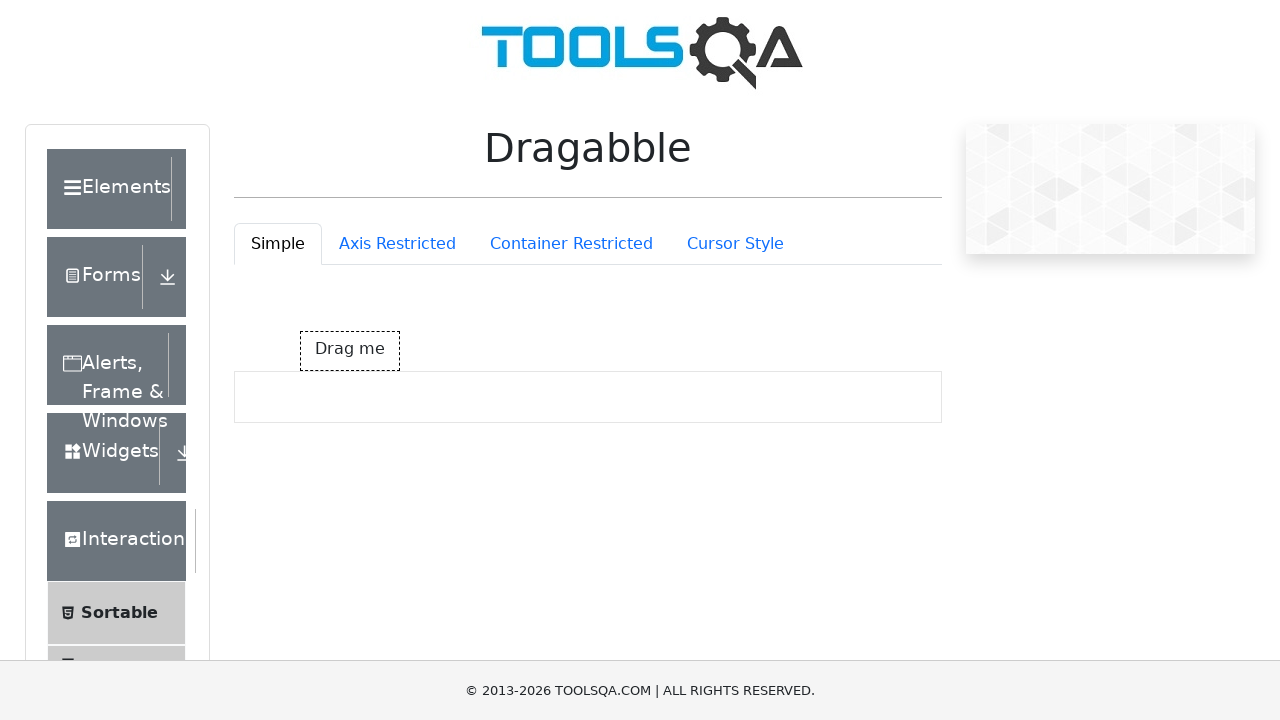

Dragged box left and up by 50 pixels (iteration 4) at (300, 301)
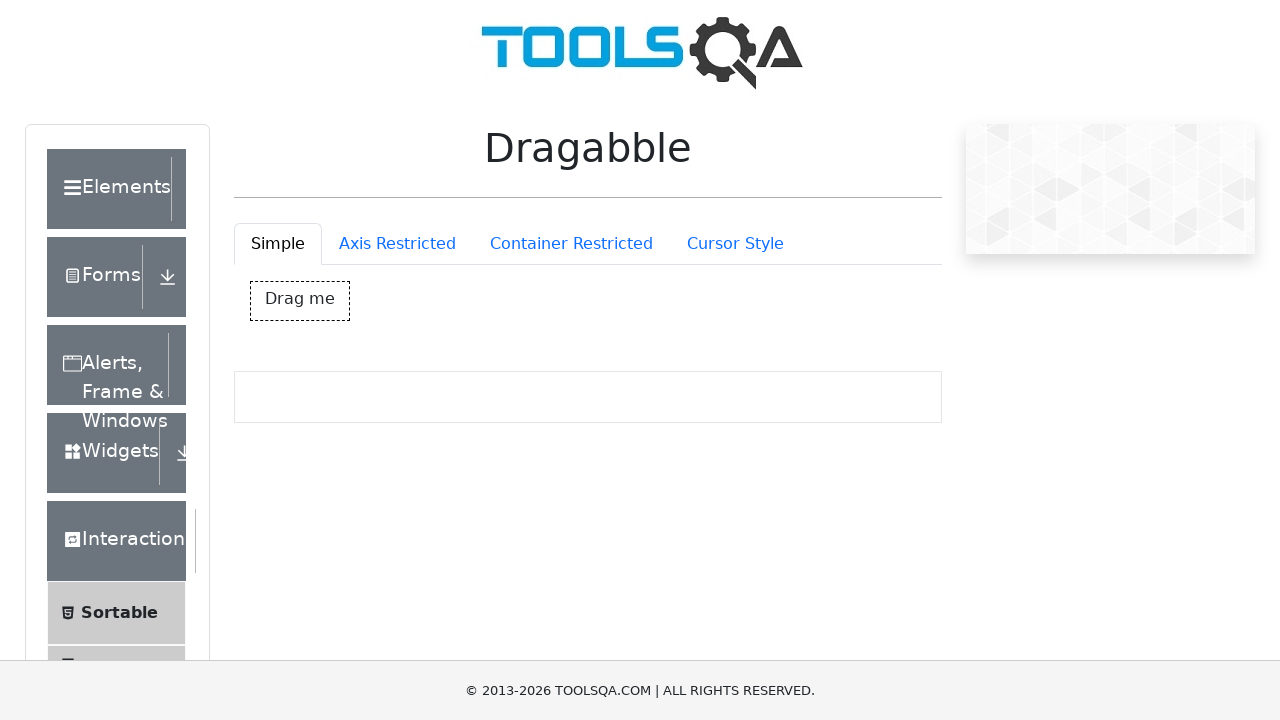

Released mouse button (iteration 4) at (300, 301)
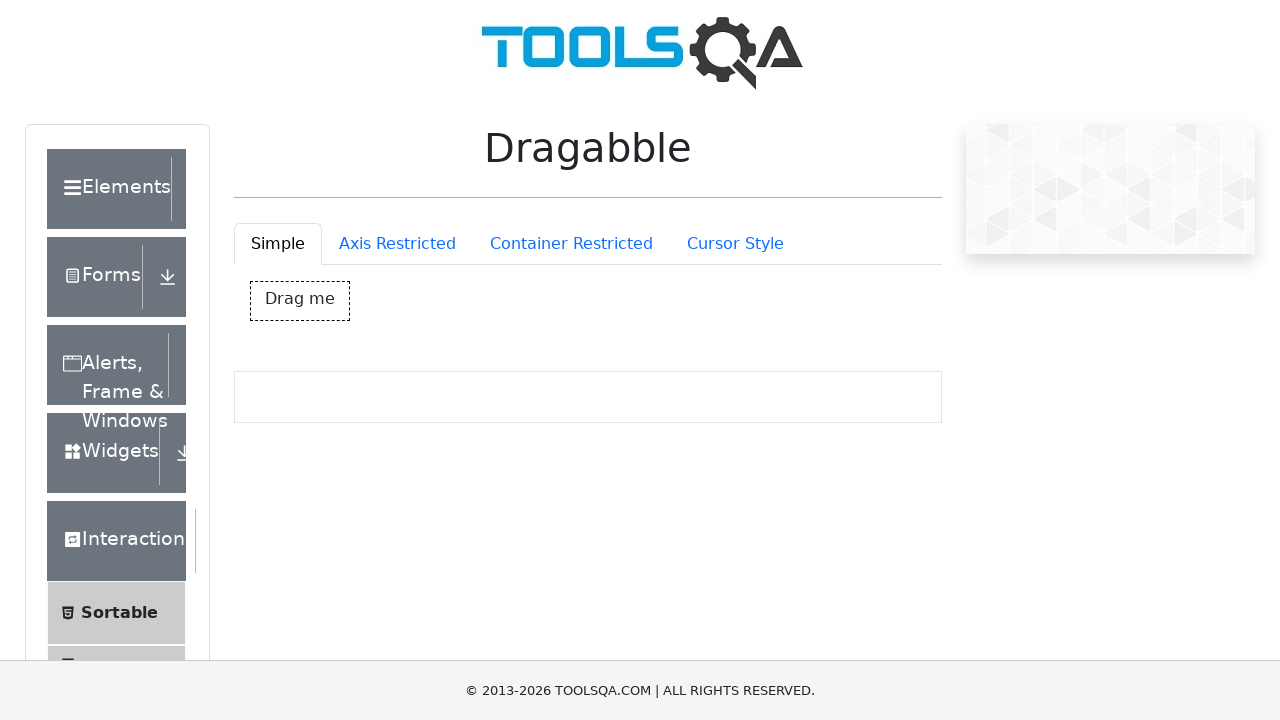

Got bounding box for drag box (iteration 5)
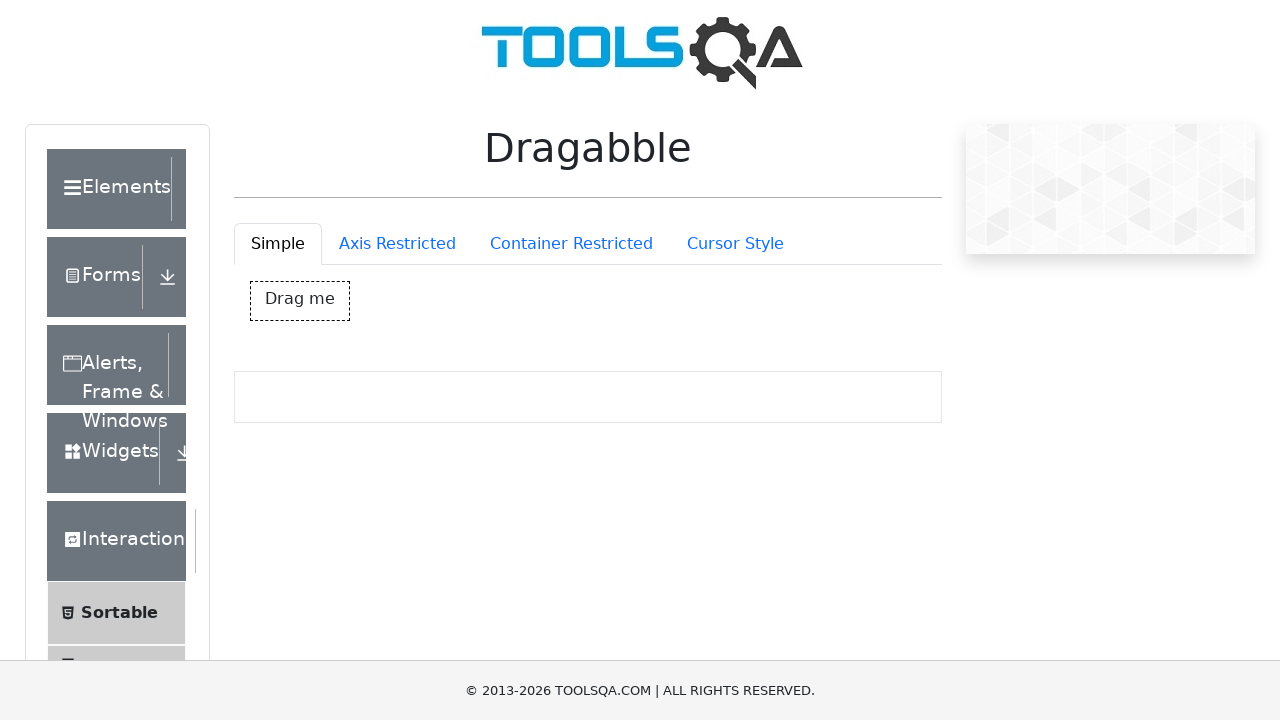

Moved mouse to box center (iteration 5) at (300, 301)
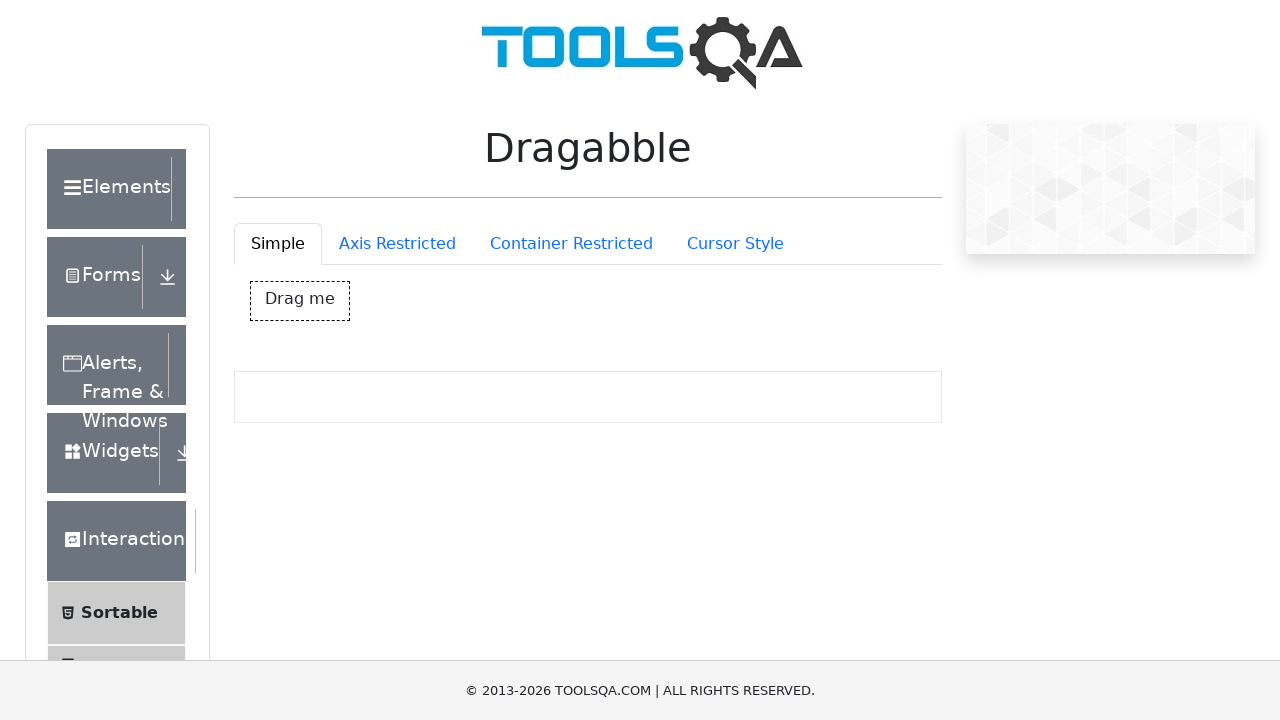

Pressed mouse button down (iteration 5) at (300, 301)
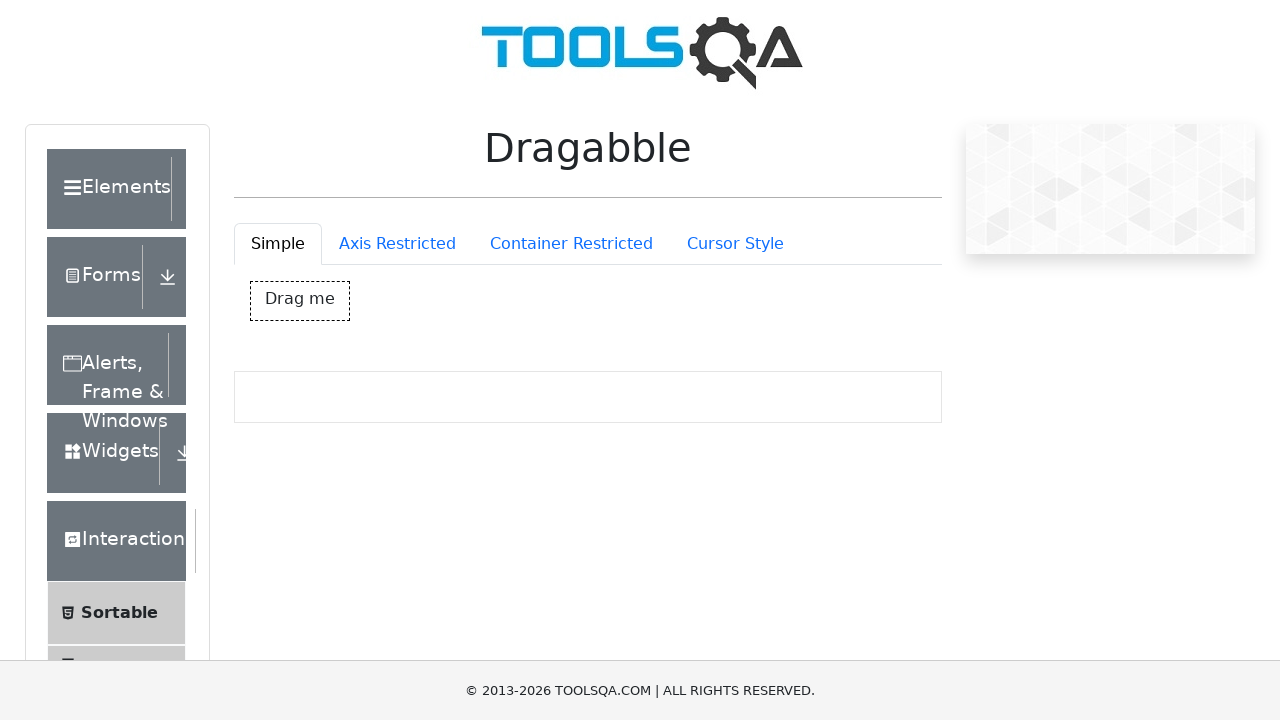

Dragged box right and down by 50 pixels (iteration 5) at (350, 351)
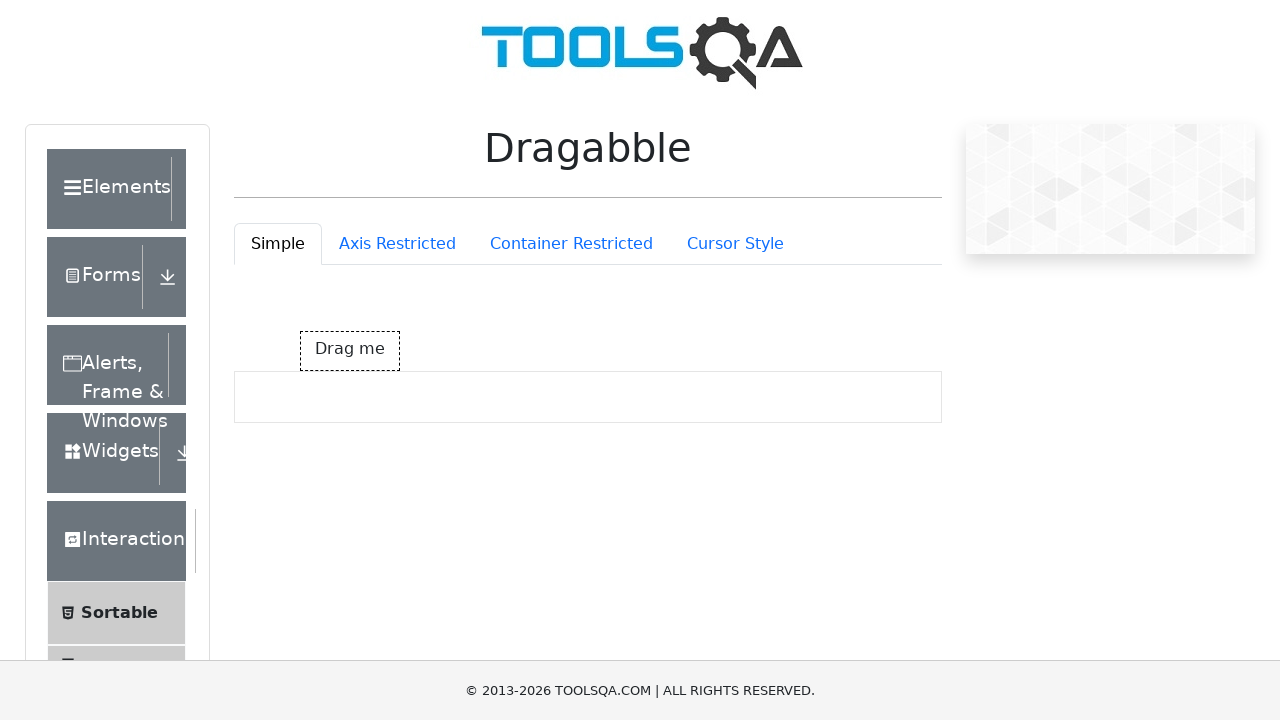

Released mouse button (iteration 5) at (350, 351)
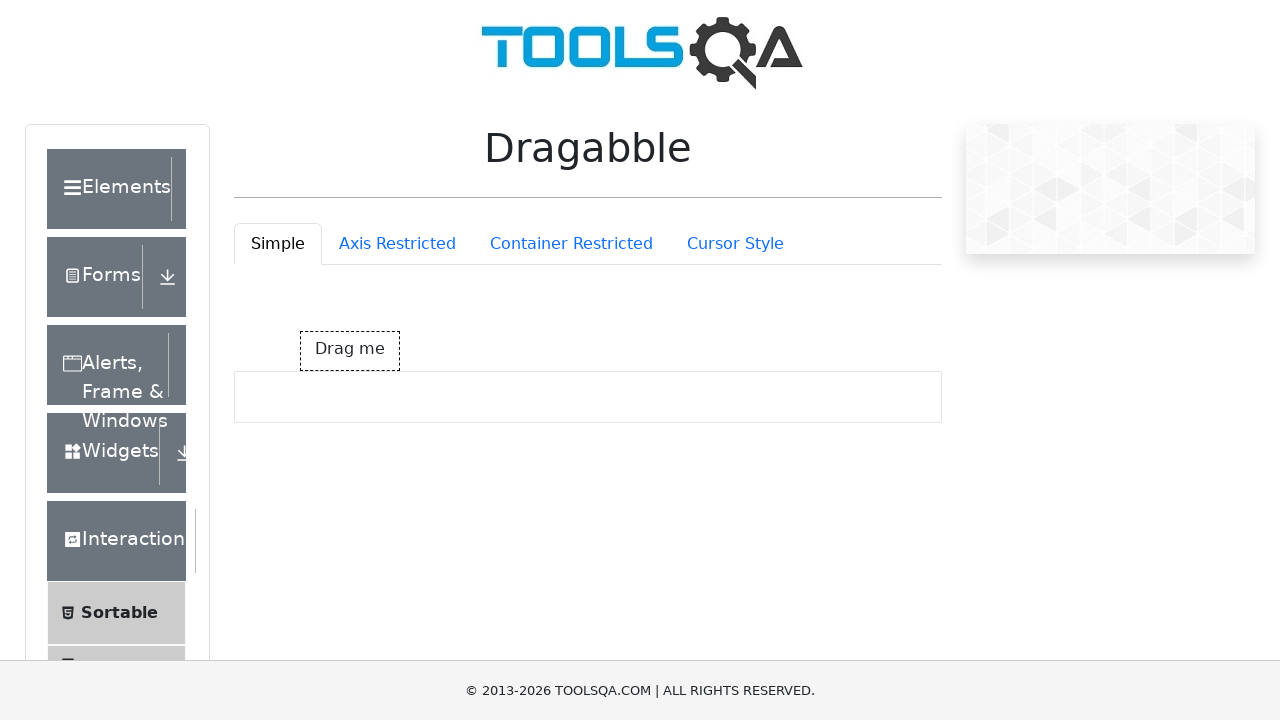

Got bounding box for drag box (iteration 6)
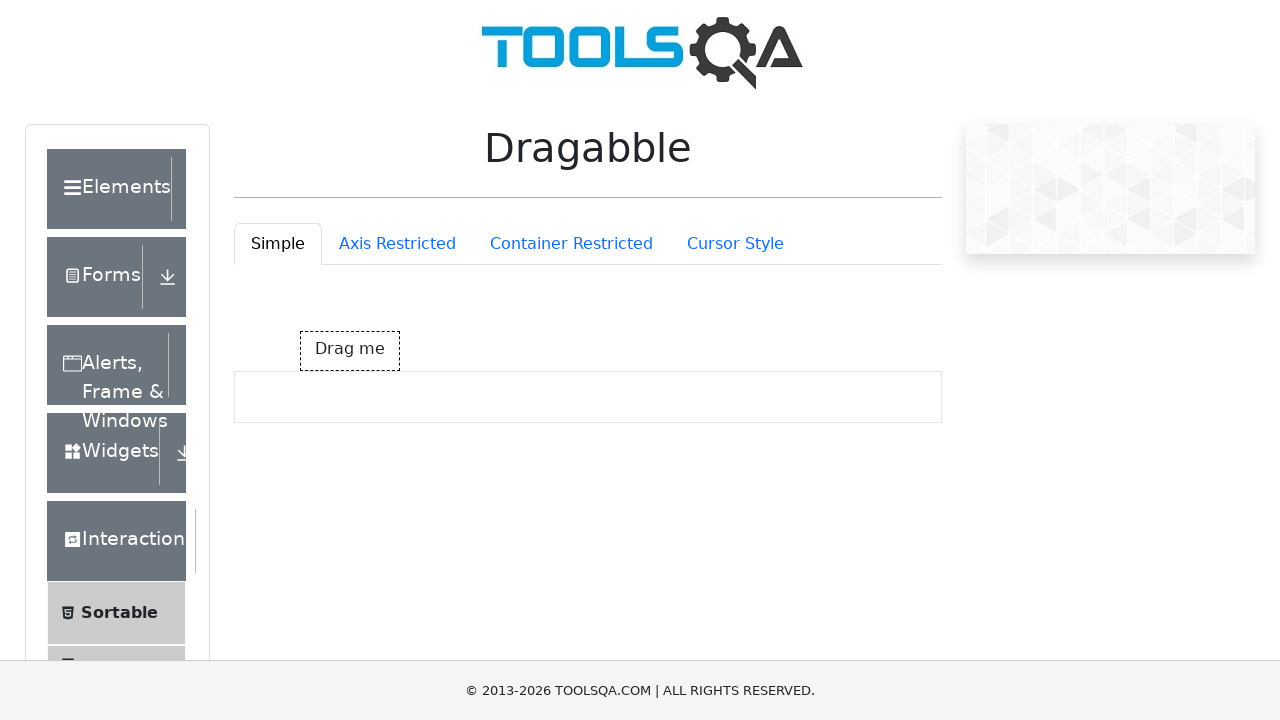

Moved mouse to box center (iteration 6) at (350, 351)
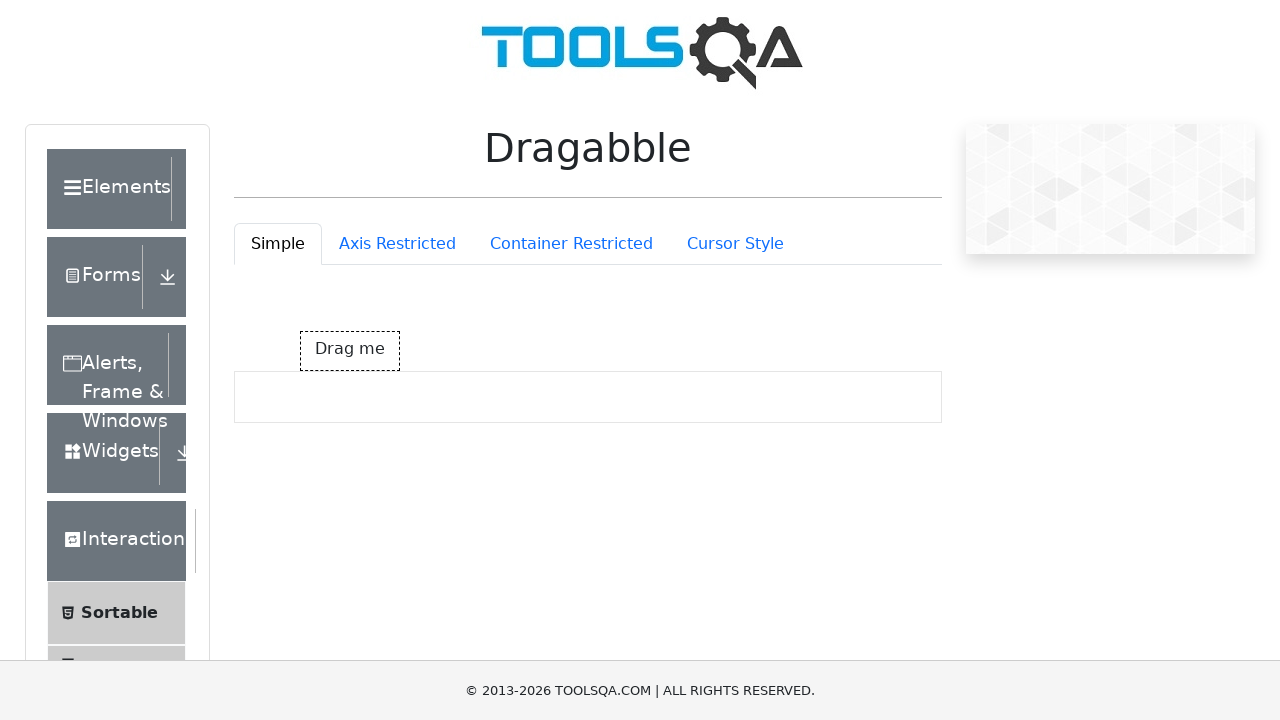

Pressed mouse button down (iteration 6) at (350, 351)
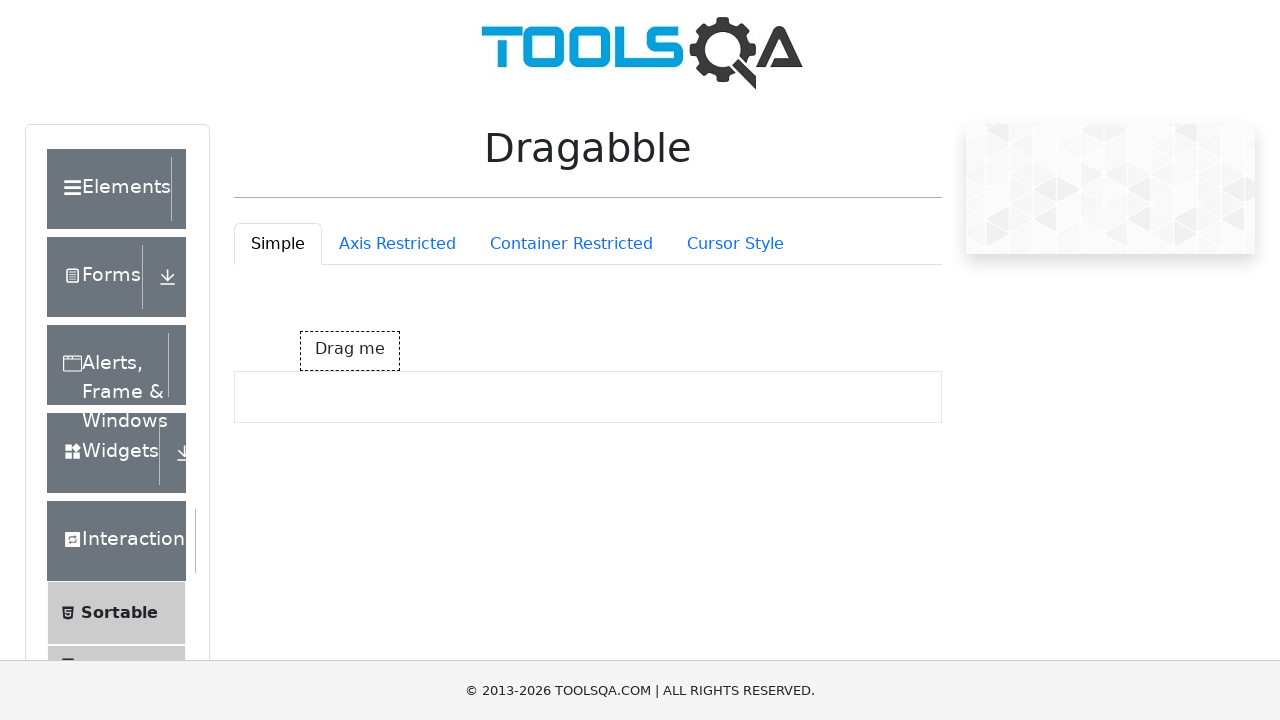

Dragged box left and up by 50 pixels (iteration 6) at (300, 301)
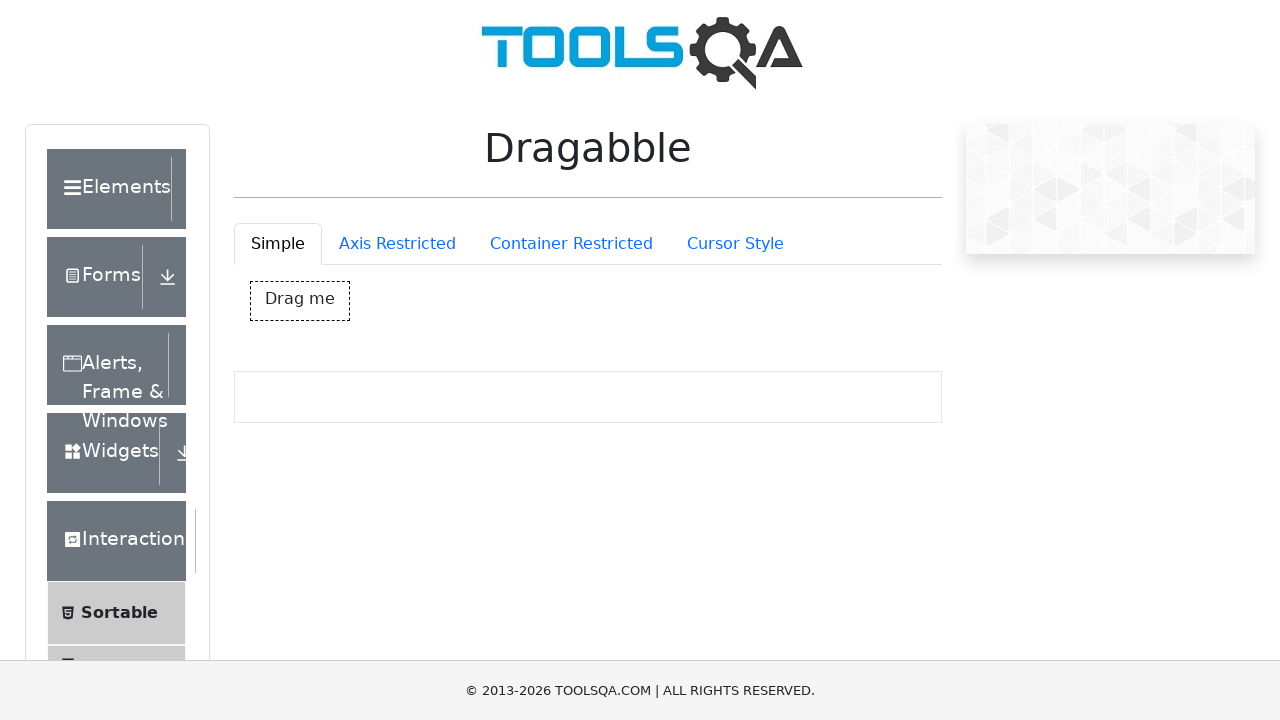

Released mouse button (iteration 6) at (300, 301)
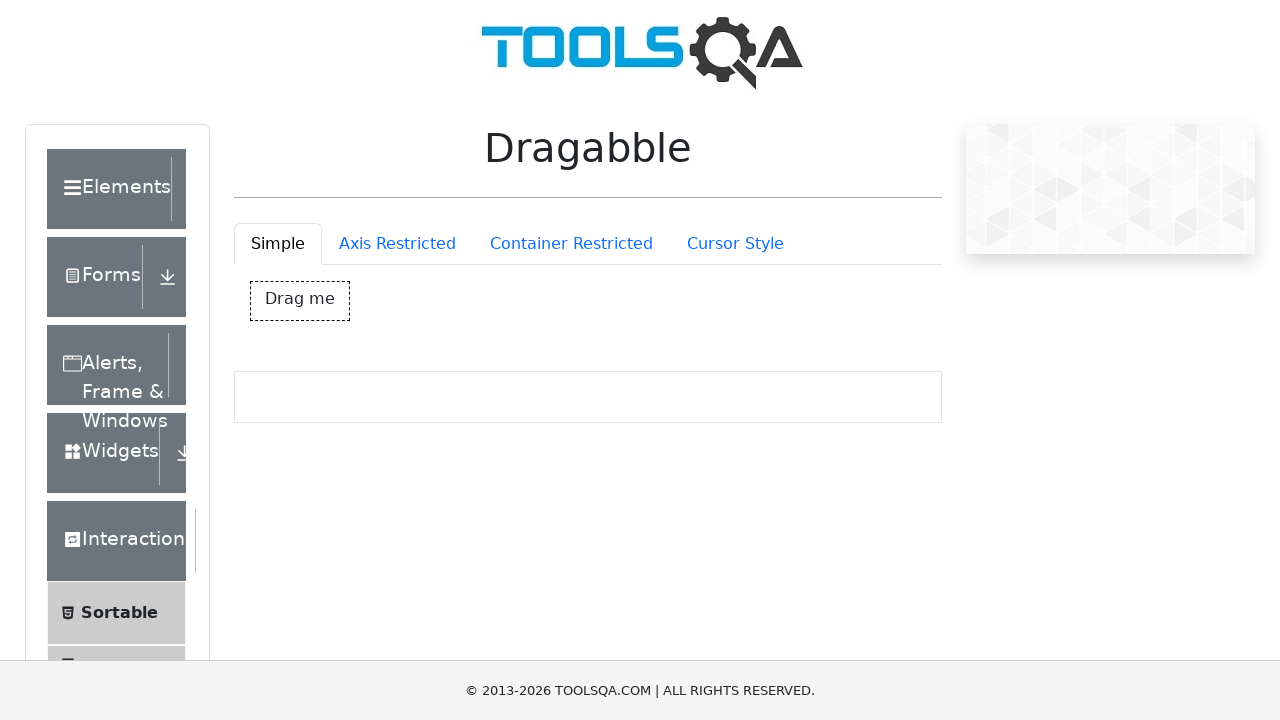

Got bounding box for drag box (iteration 7)
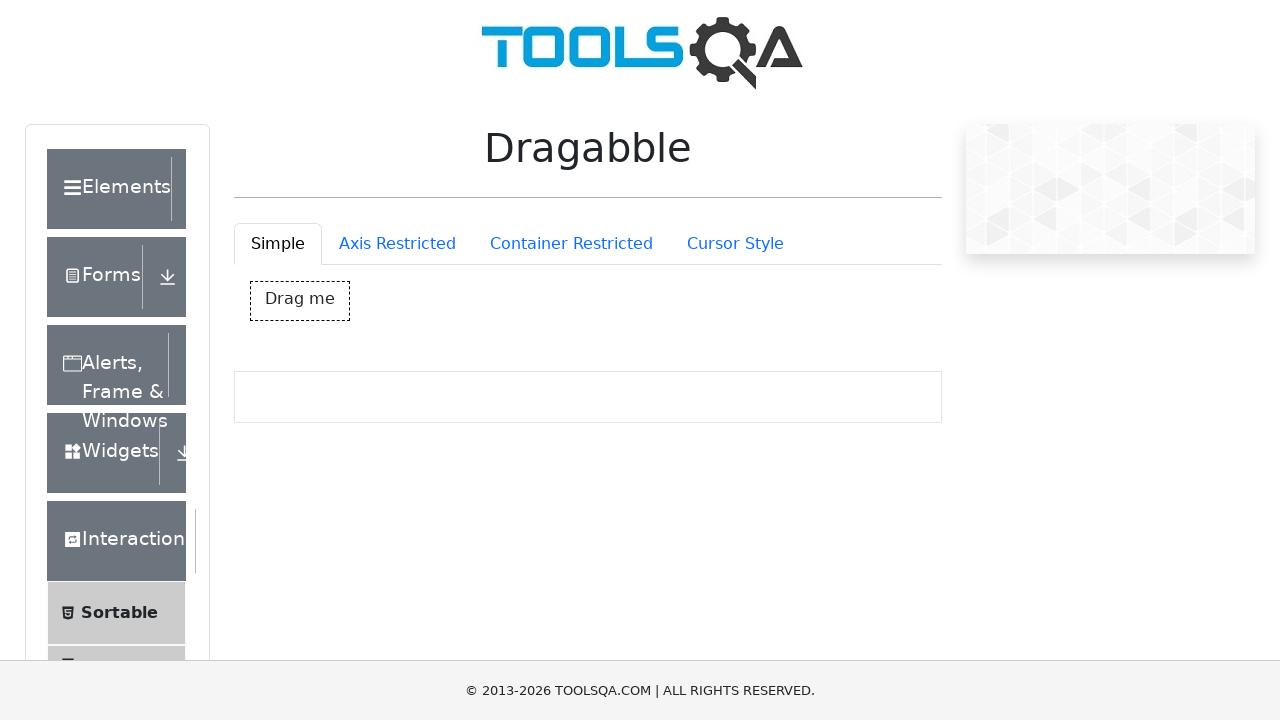

Moved mouse to box center (iteration 7) at (300, 301)
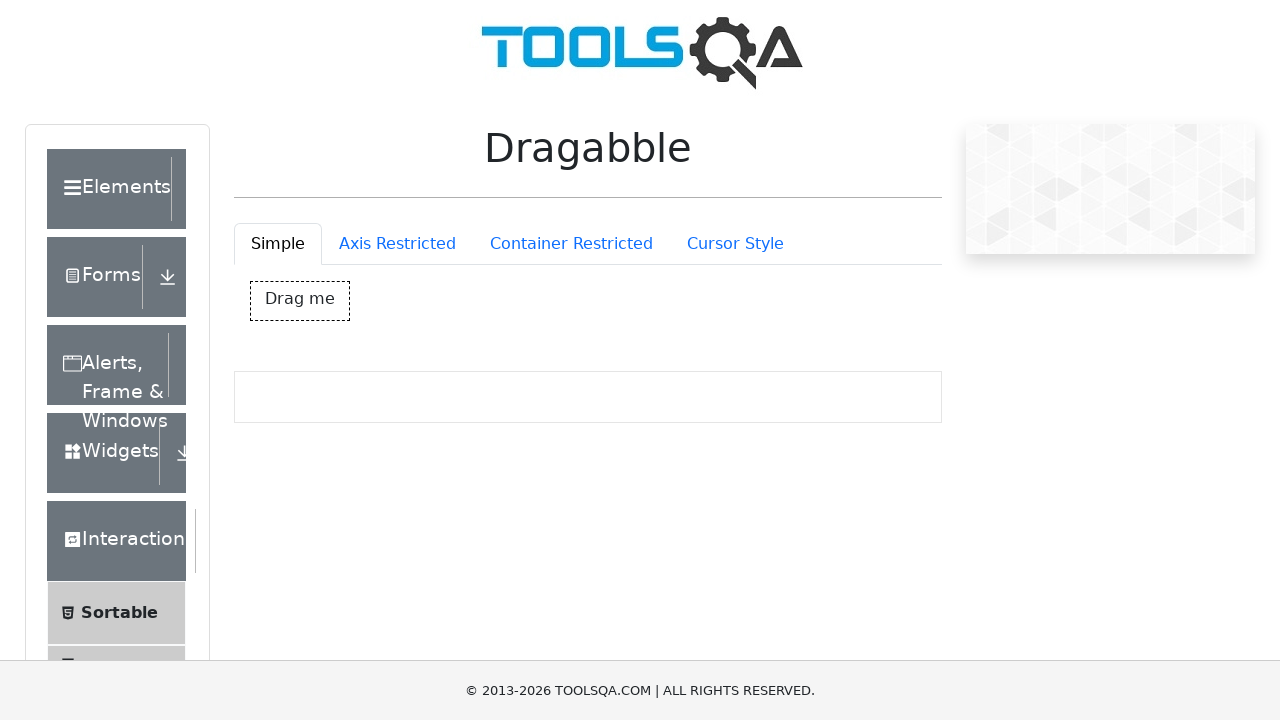

Pressed mouse button down (iteration 7) at (300, 301)
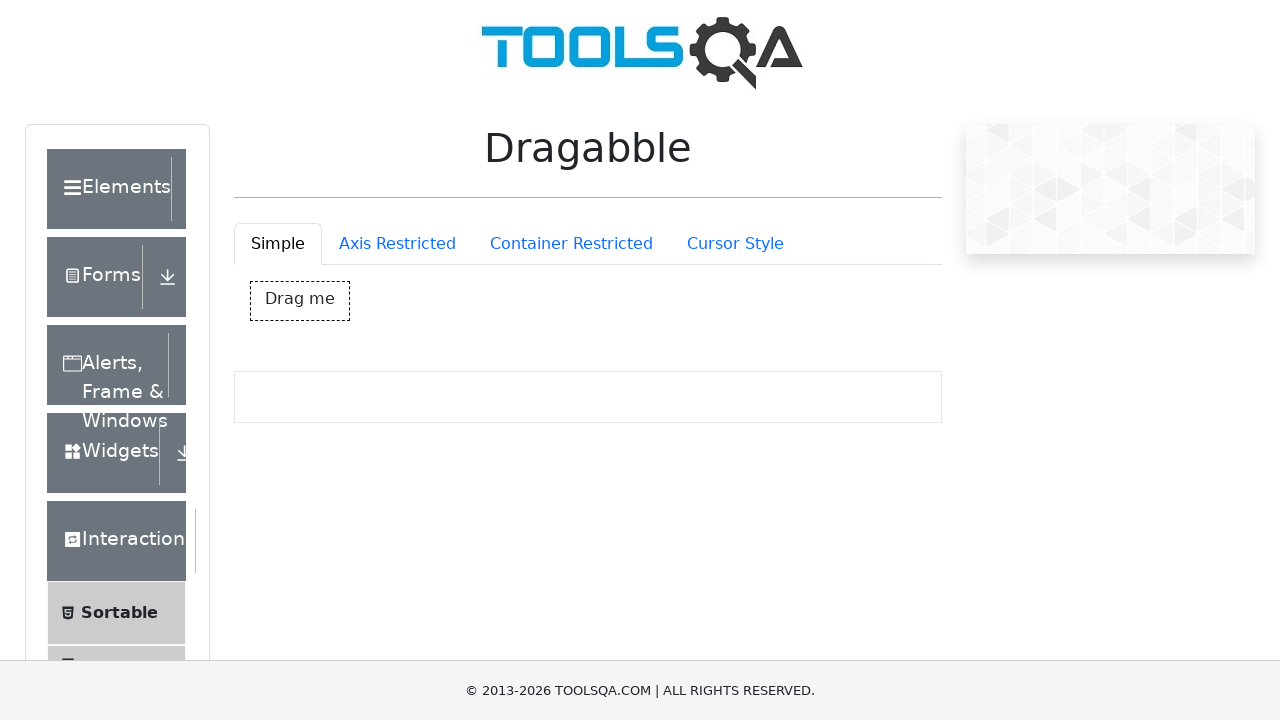

Dragged box right and down by 50 pixels (iteration 7) at (350, 351)
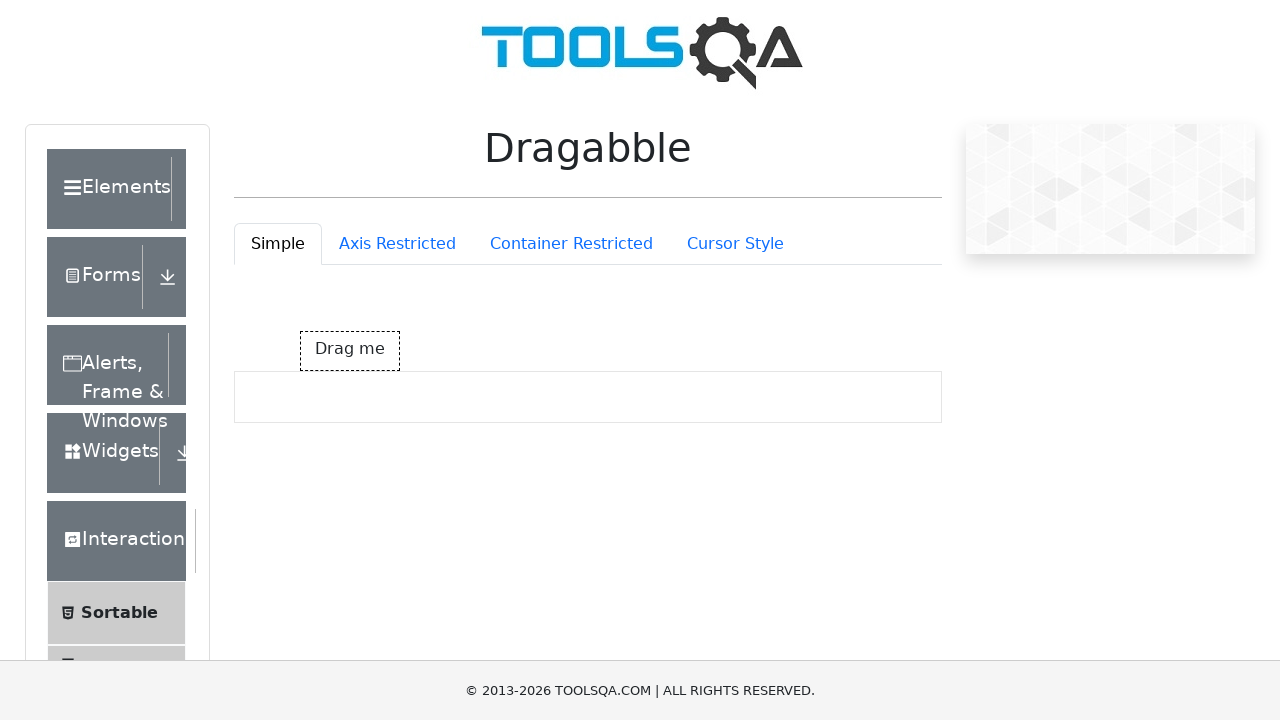

Released mouse button (iteration 7) at (350, 351)
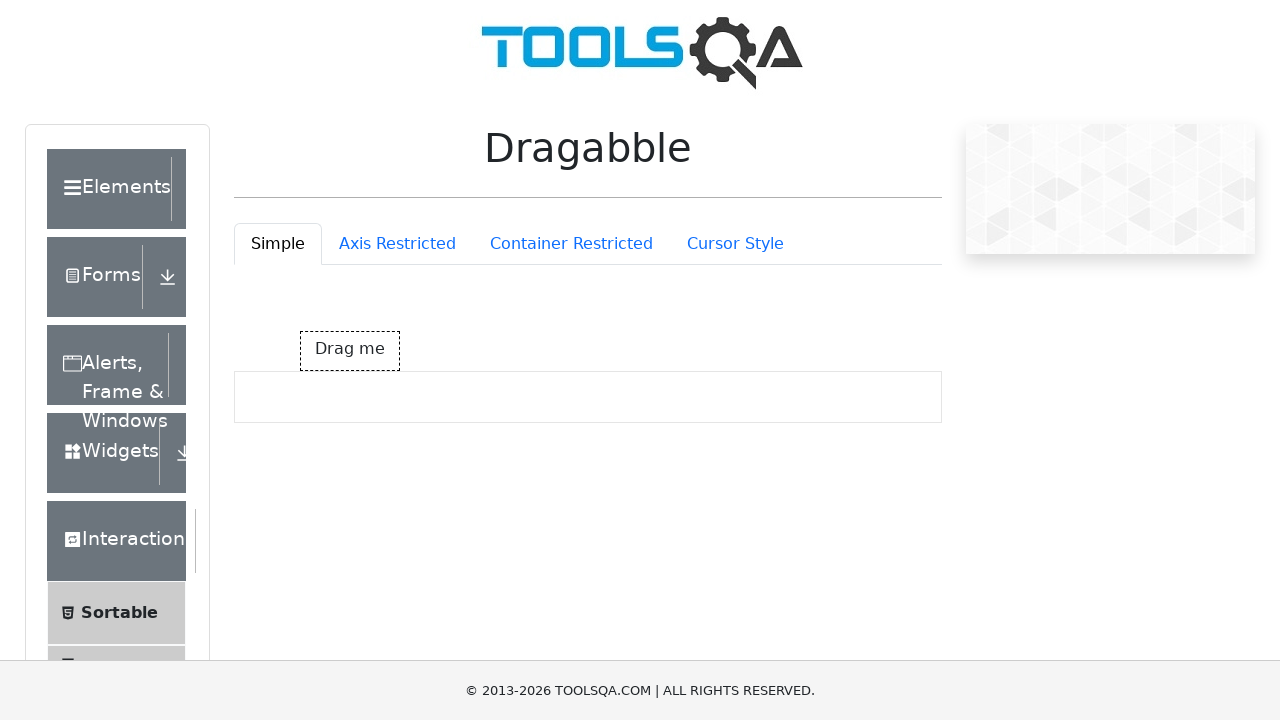

Got bounding box for drag box (iteration 8)
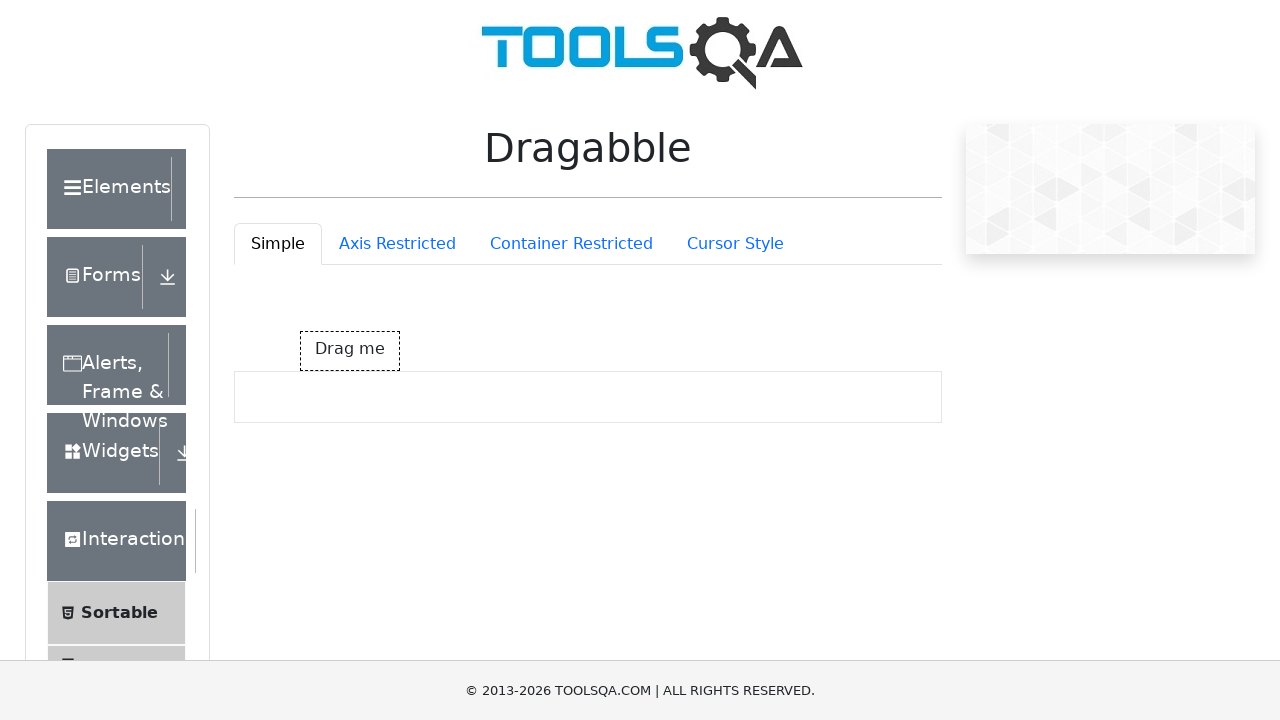

Moved mouse to box center (iteration 8) at (350, 351)
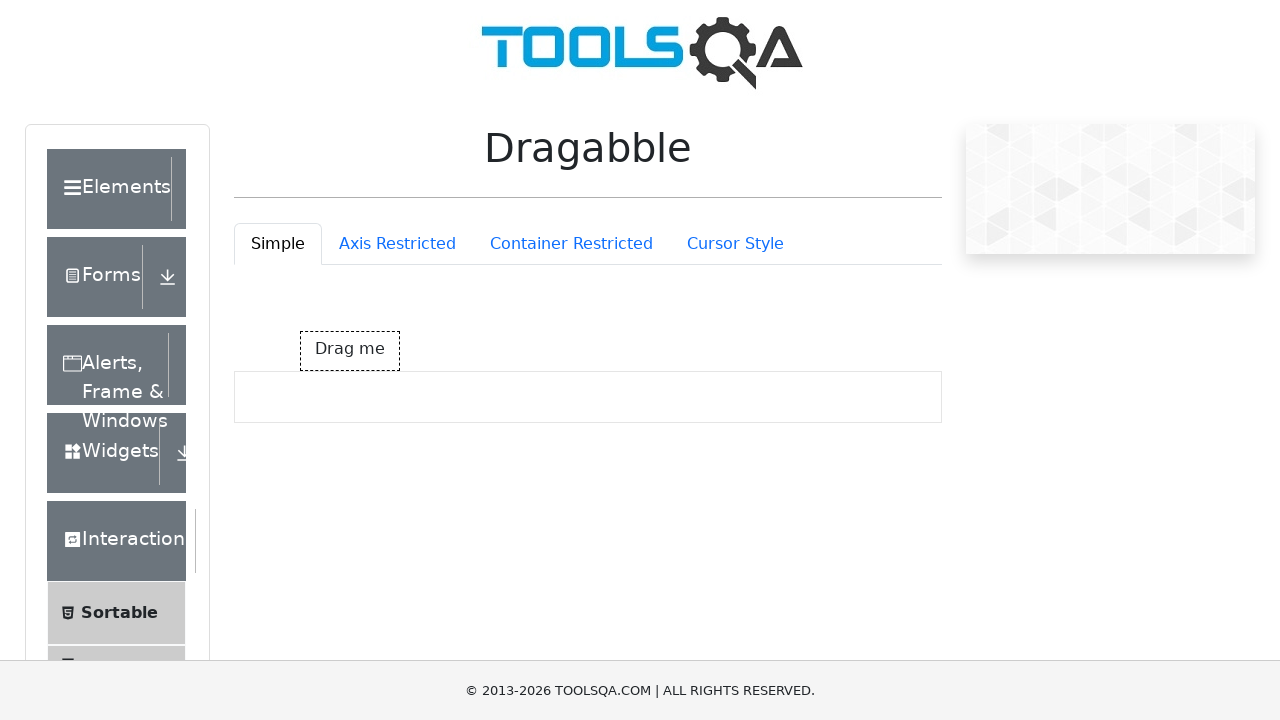

Pressed mouse button down (iteration 8) at (350, 351)
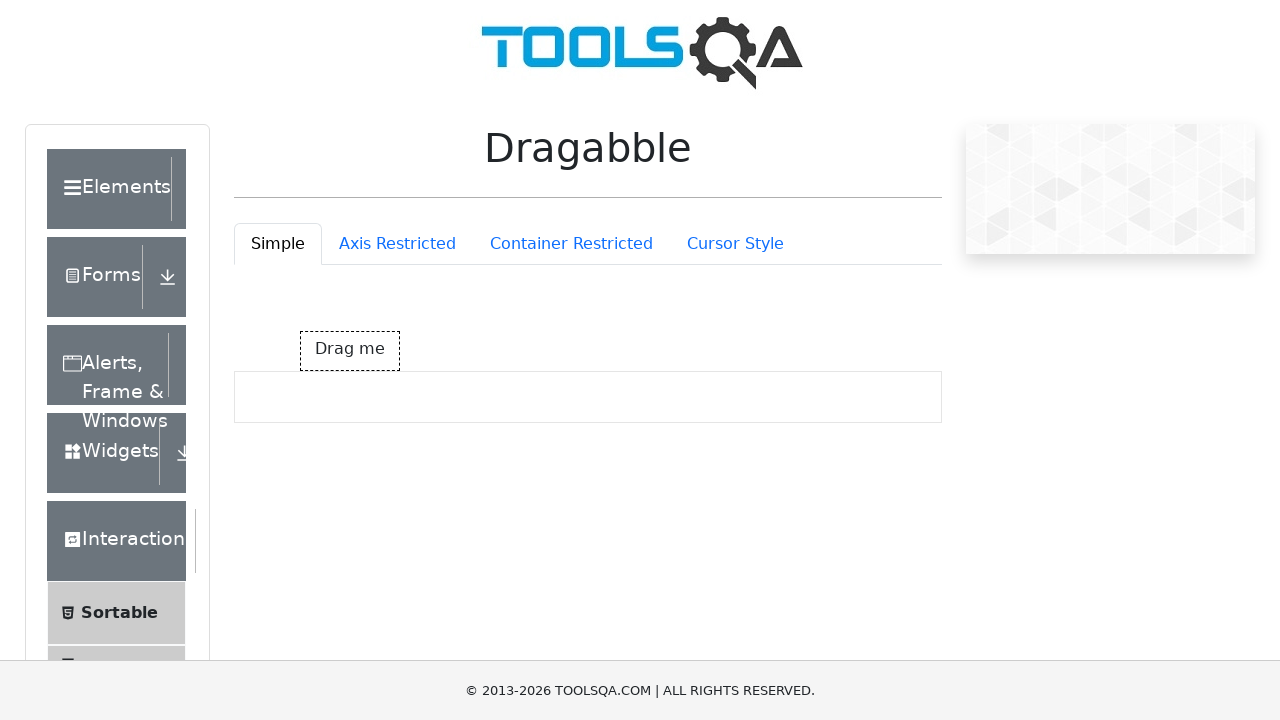

Dragged box left and up by 50 pixels (iteration 8) at (300, 301)
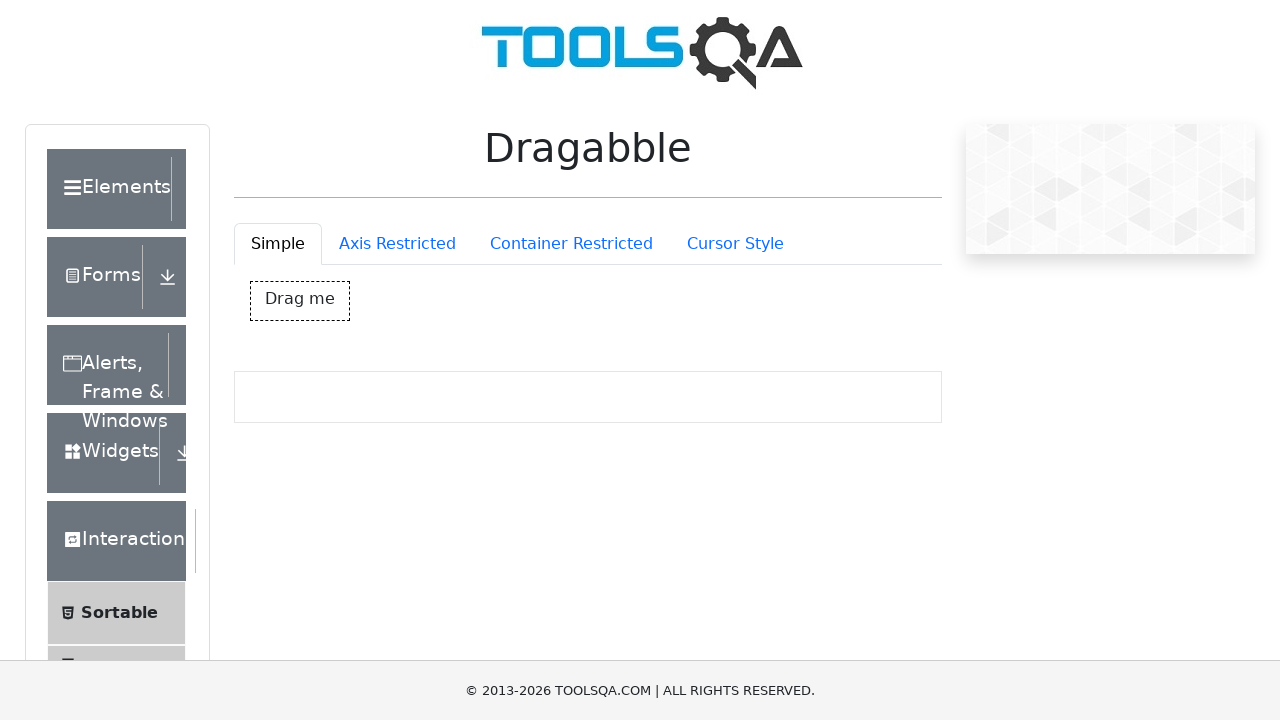

Released mouse button (iteration 8) at (300, 301)
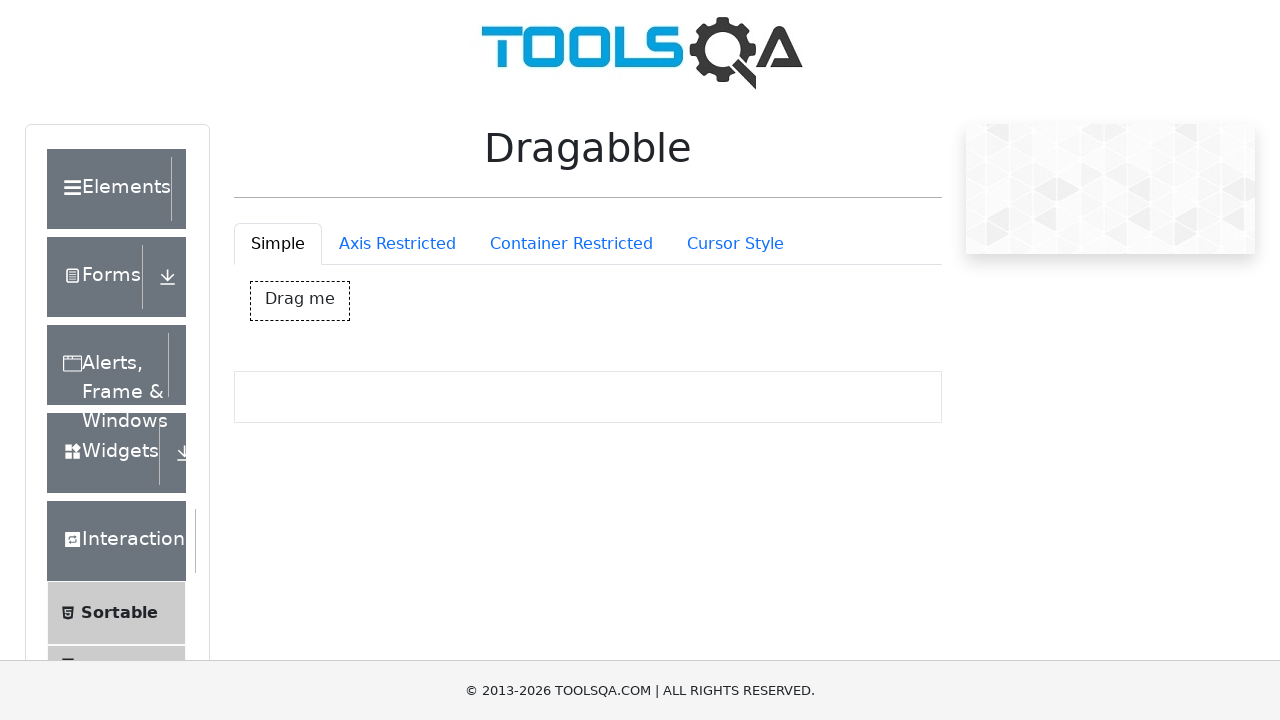

Got bounding box for drag box (iteration 9)
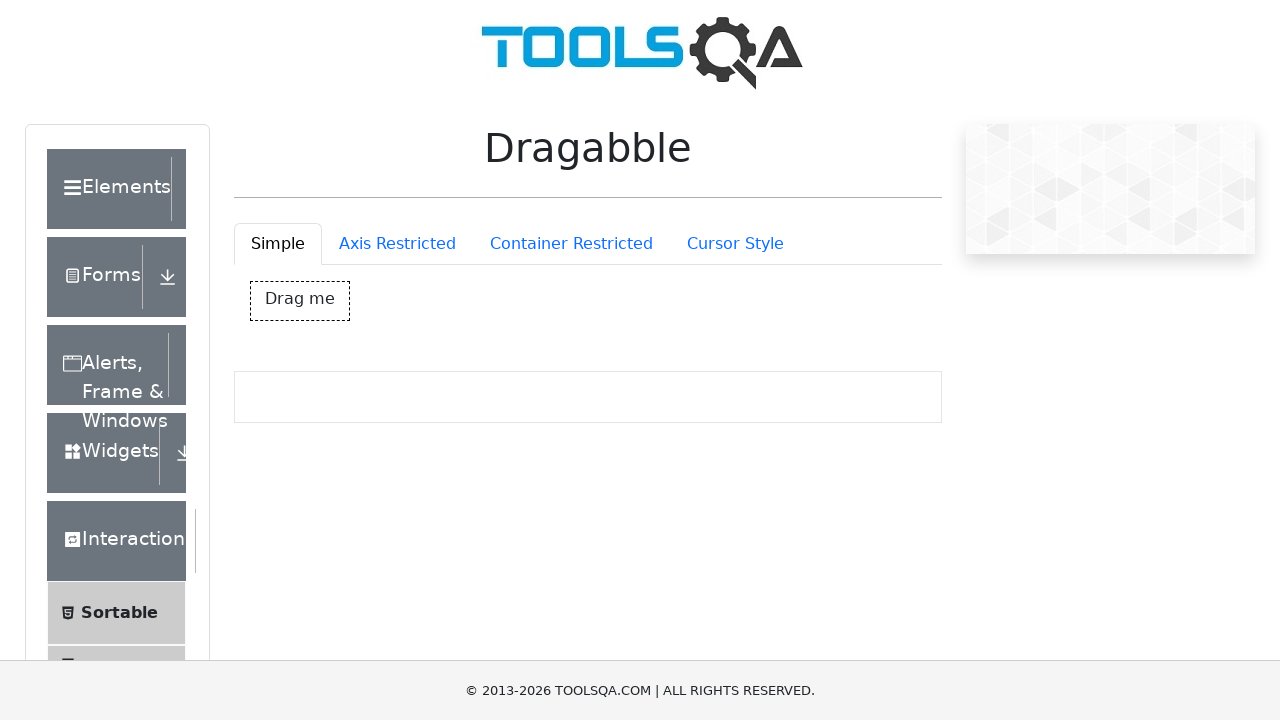

Moved mouse to box center (iteration 9) at (300, 301)
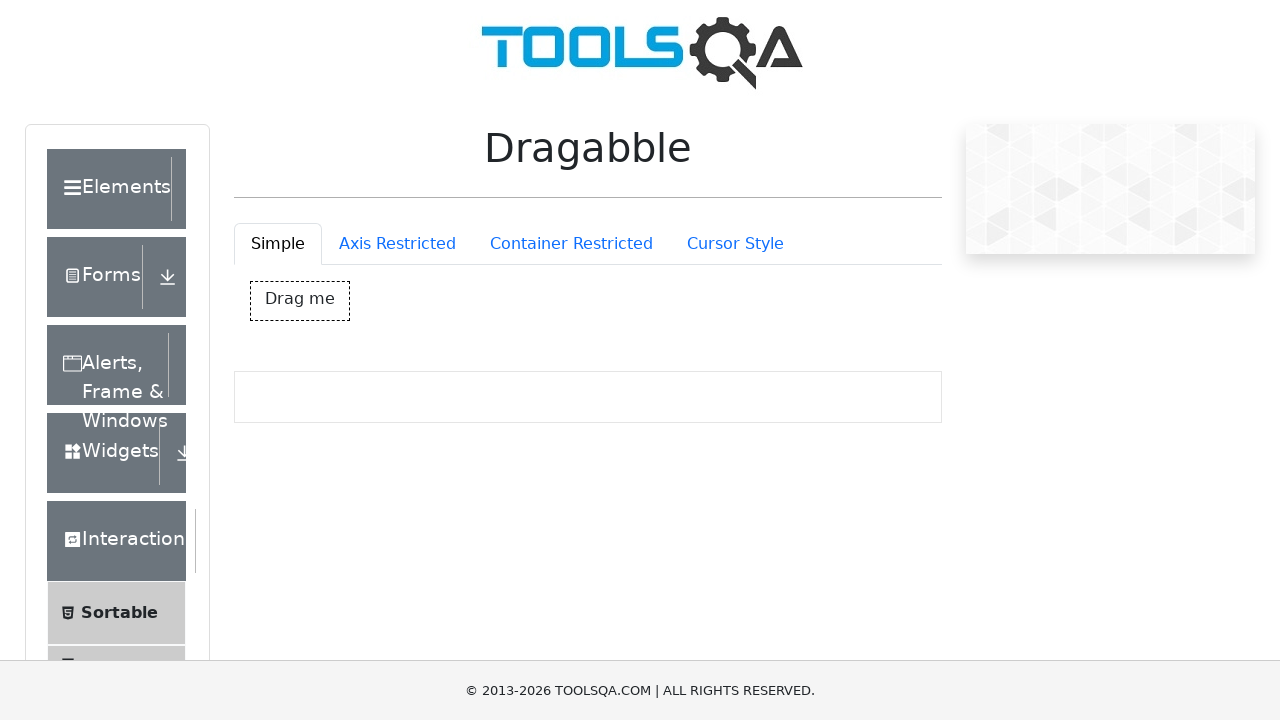

Pressed mouse button down (iteration 9) at (300, 301)
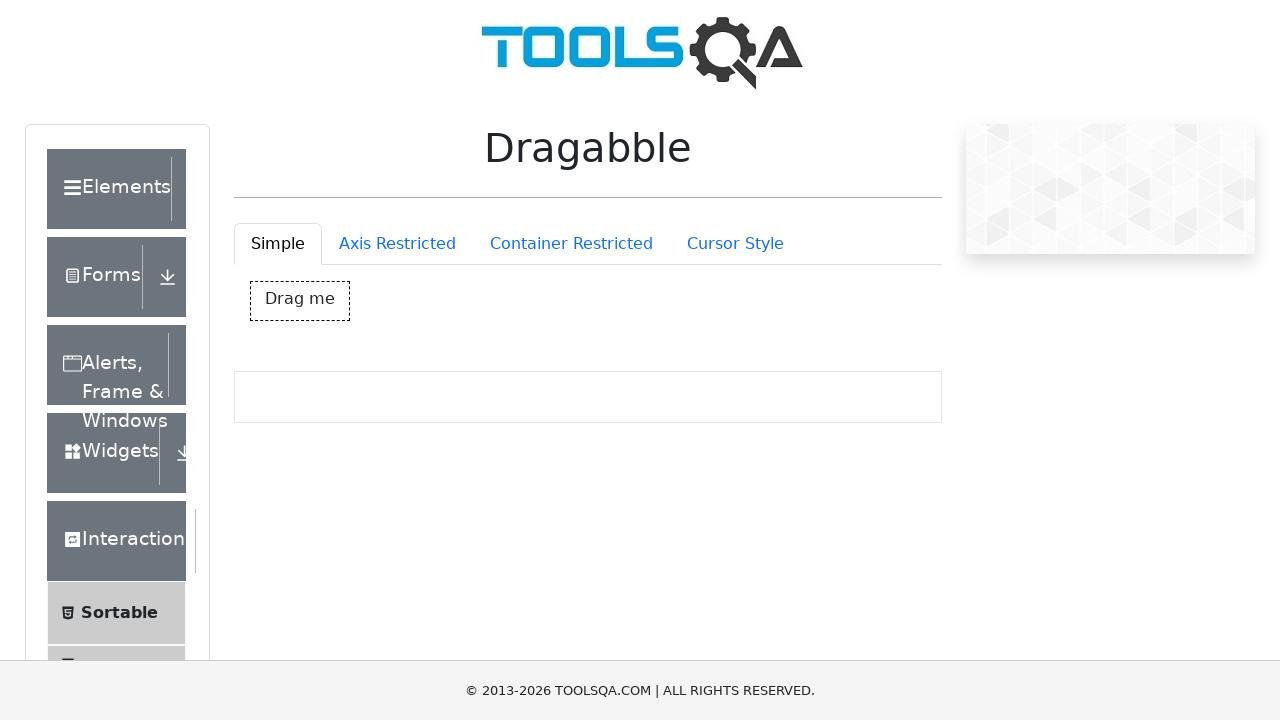

Dragged box right and down by 50 pixels (iteration 9) at (350, 351)
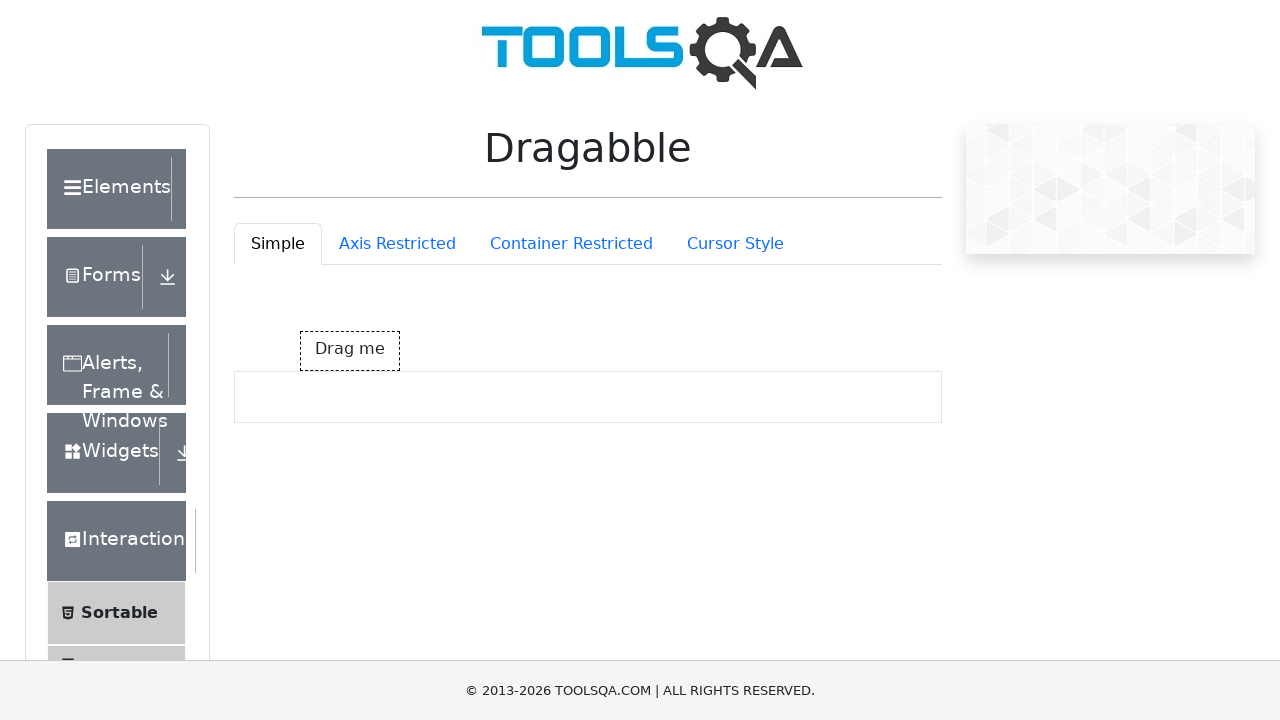

Released mouse button (iteration 9) at (350, 351)
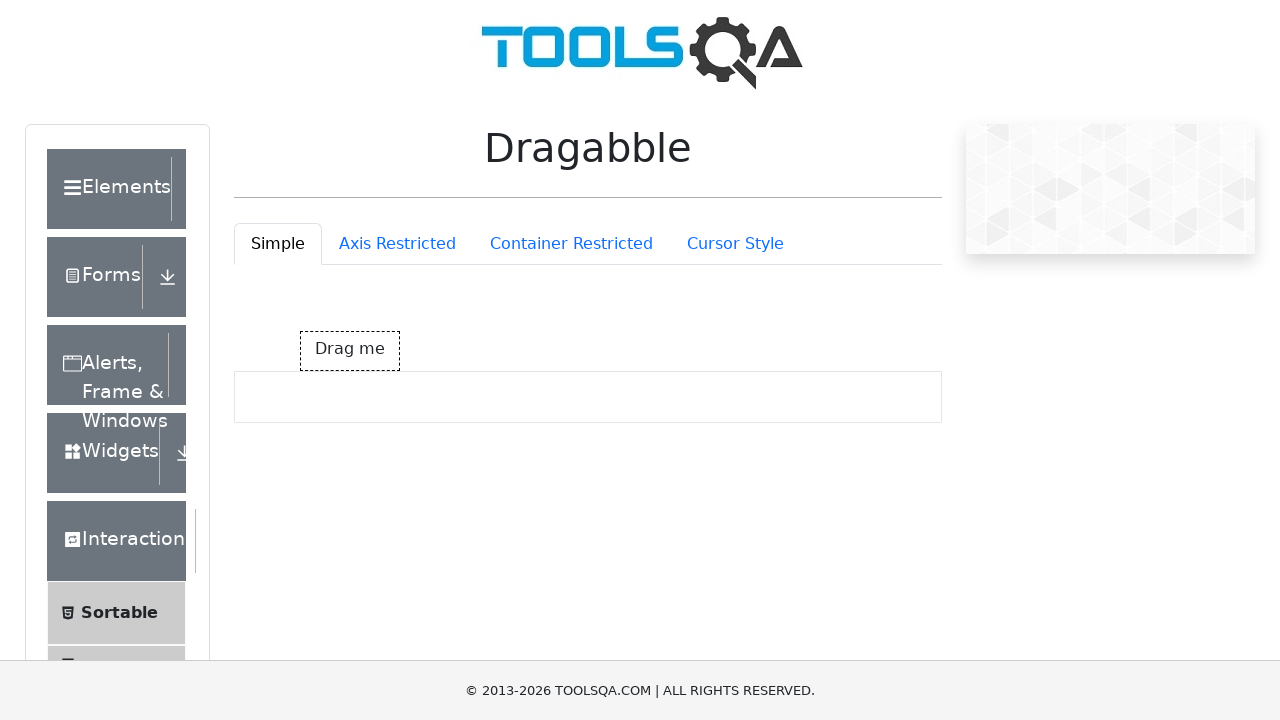

Got bounding box for drag box (iteration 10)
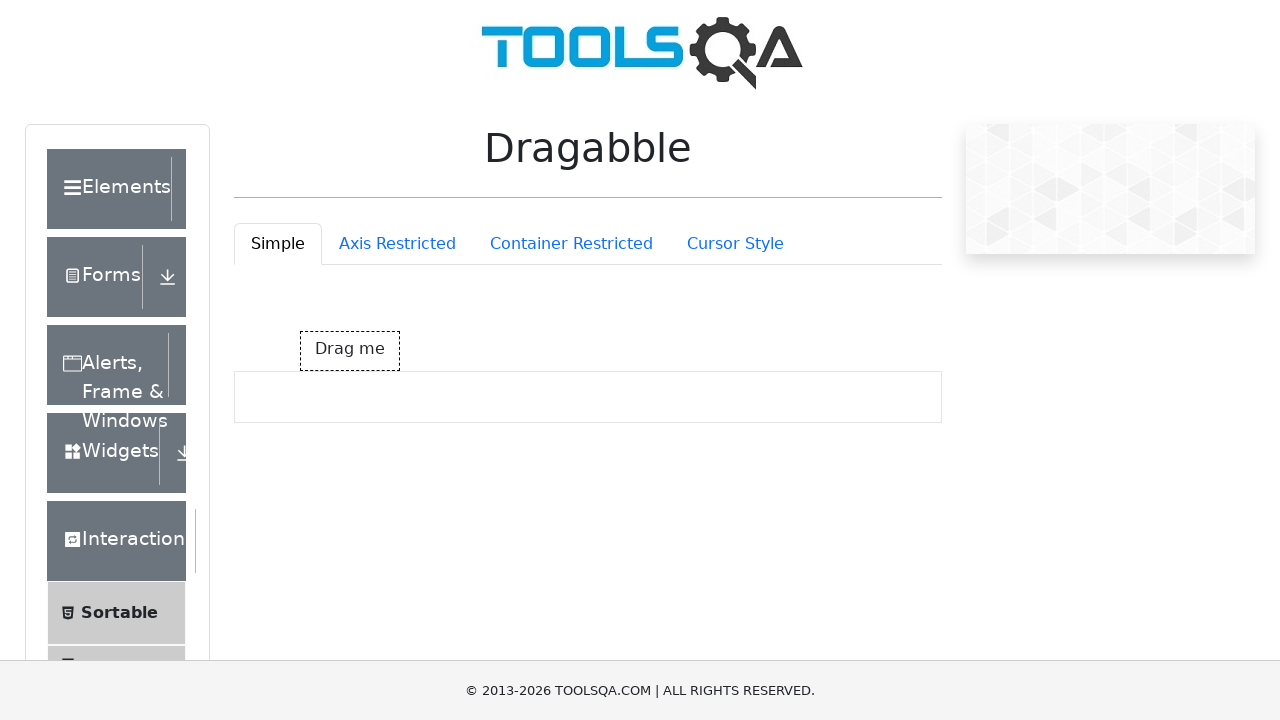

Moved mouse to box center (iteration 10) at (350, 351)
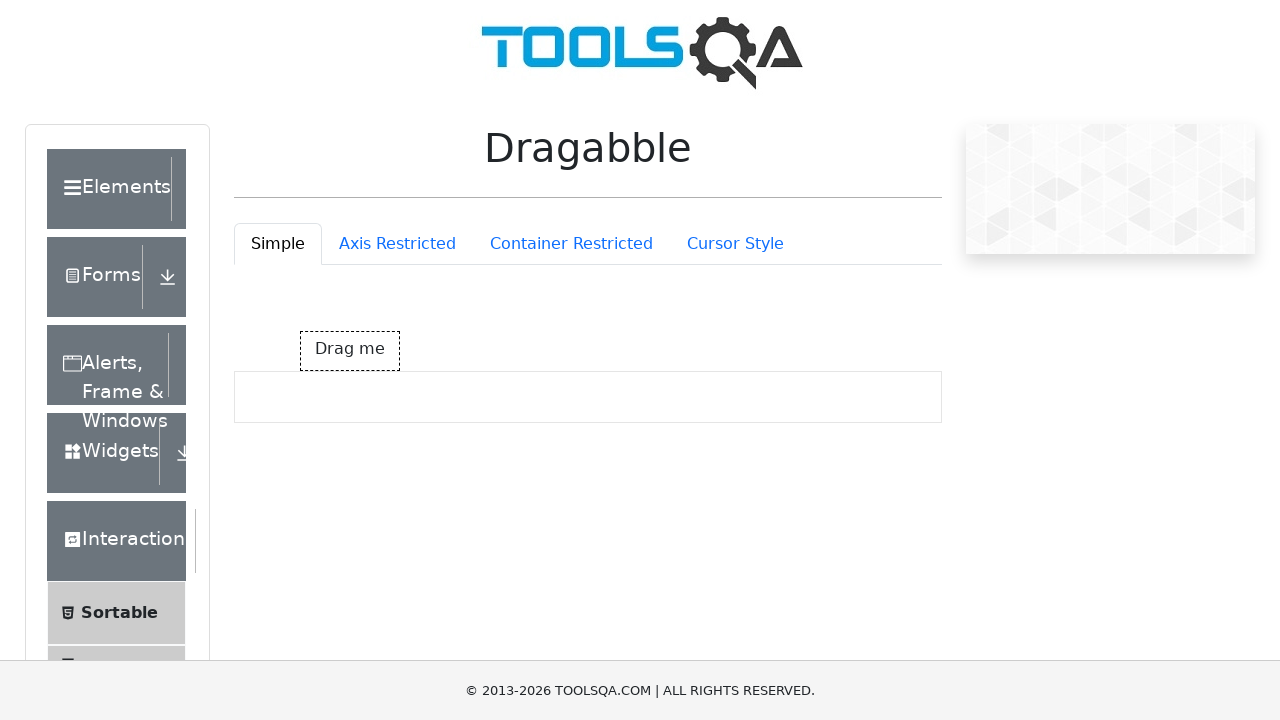

Pressed mouse button down (iteration 10) at (350, 351)
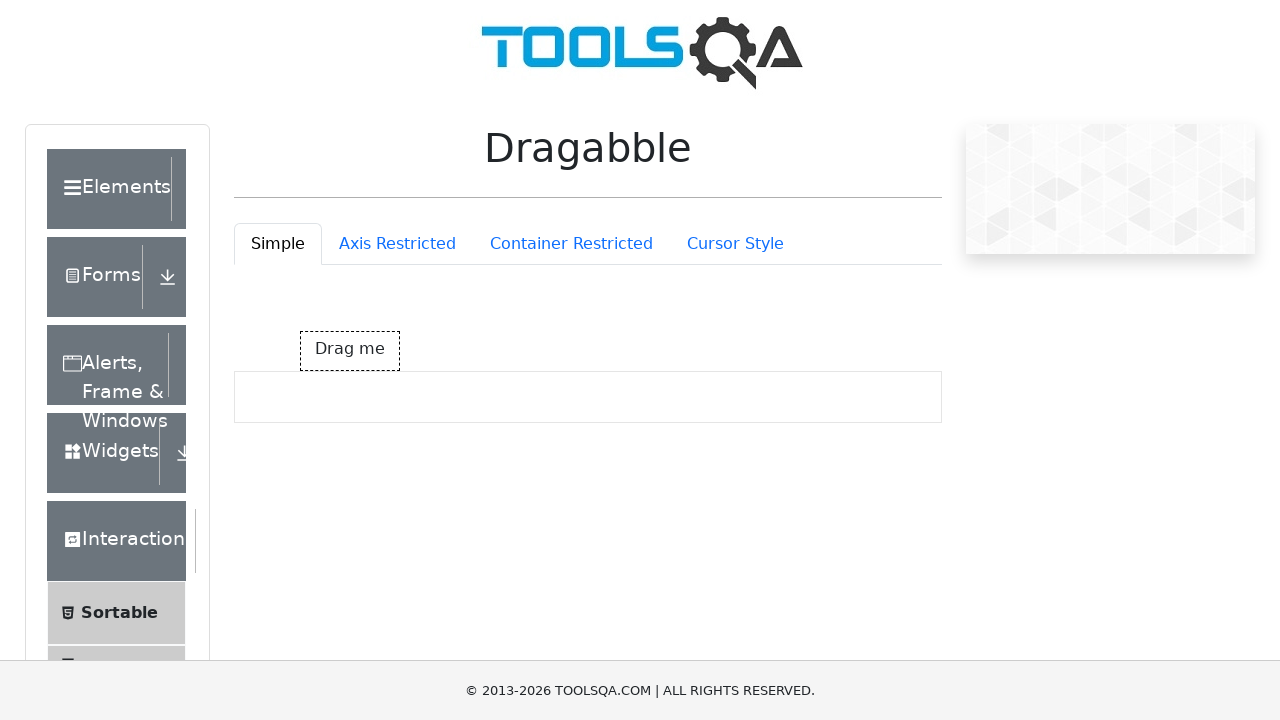

Dragged box left and up by 50 pixels (iteration 10) at (300, 301)
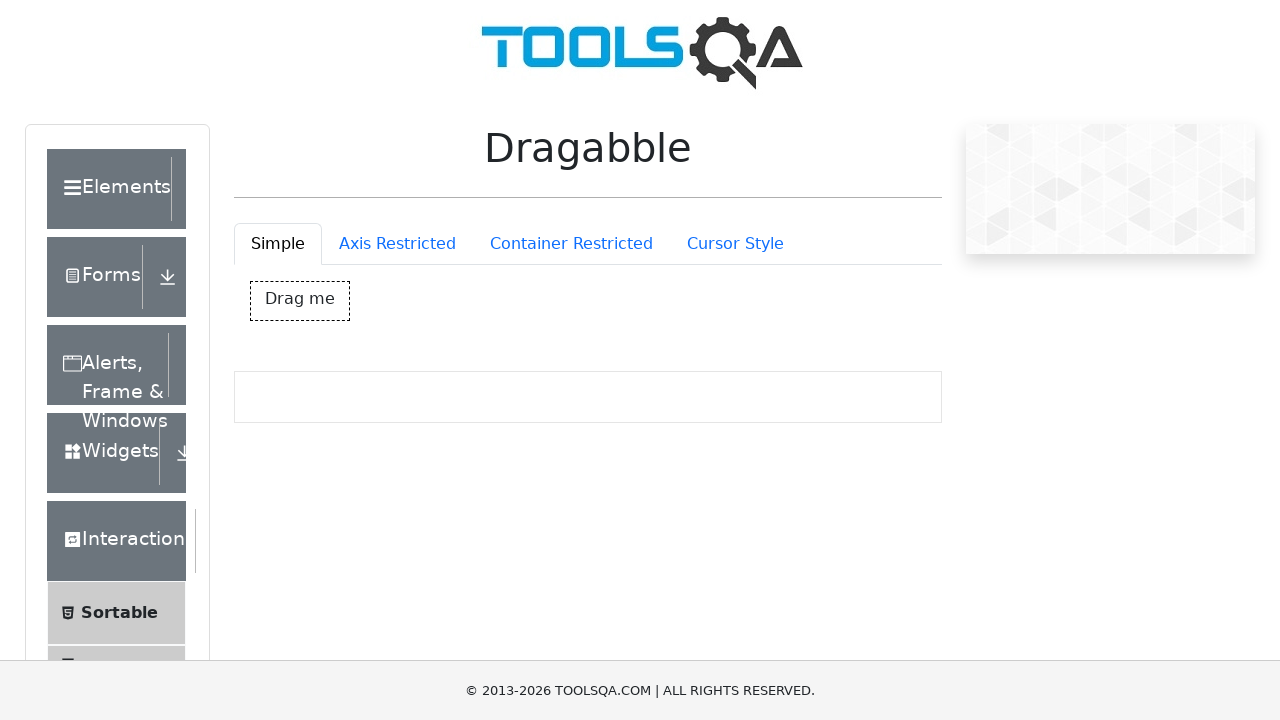

Released mouse button (iteration 10) at (300, 301)
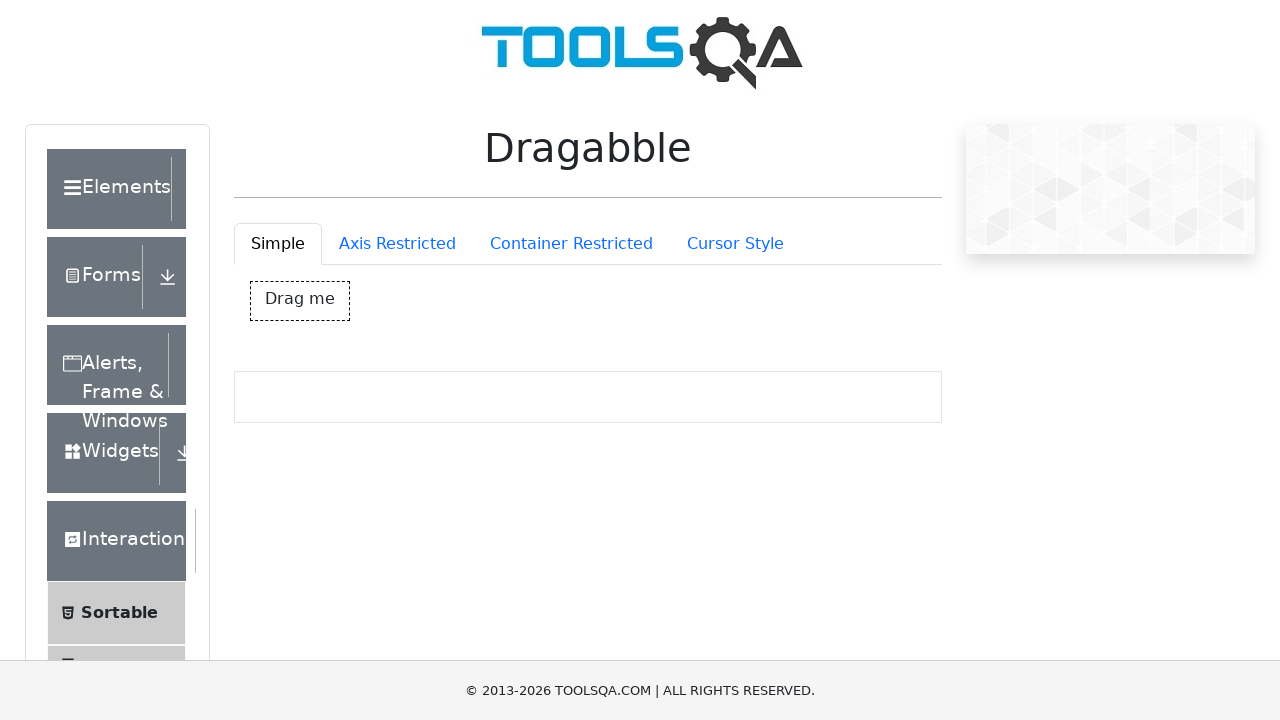

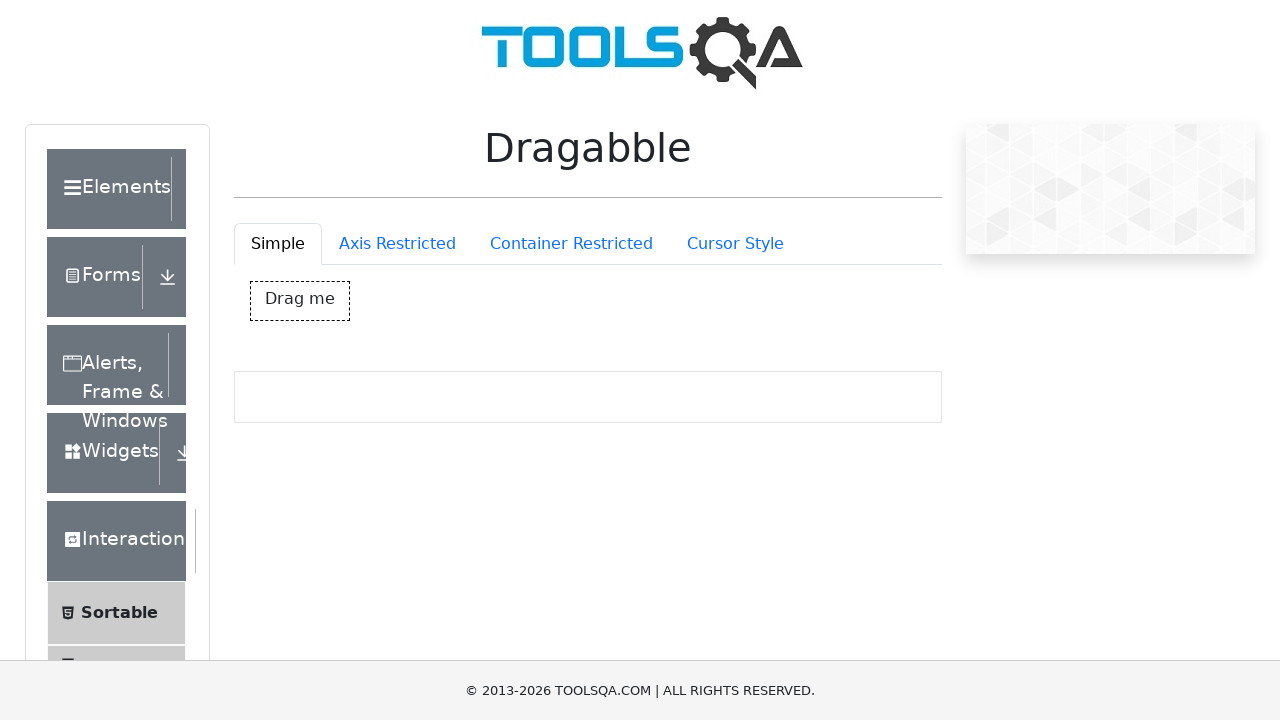